Tests NuGet package search functionality by entering a search term and verifying that search results contain package titles and descriptions

Starting URL: https://nuget.org

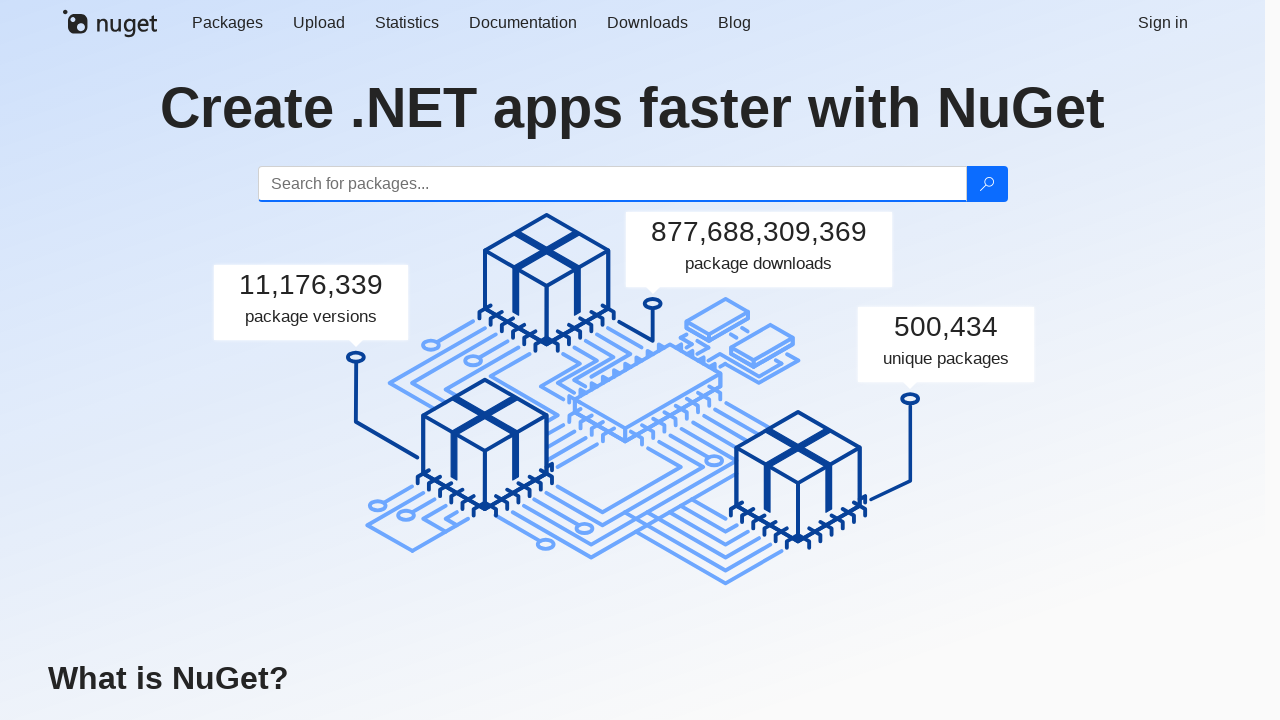

Filled search box with 'yaml' on #search
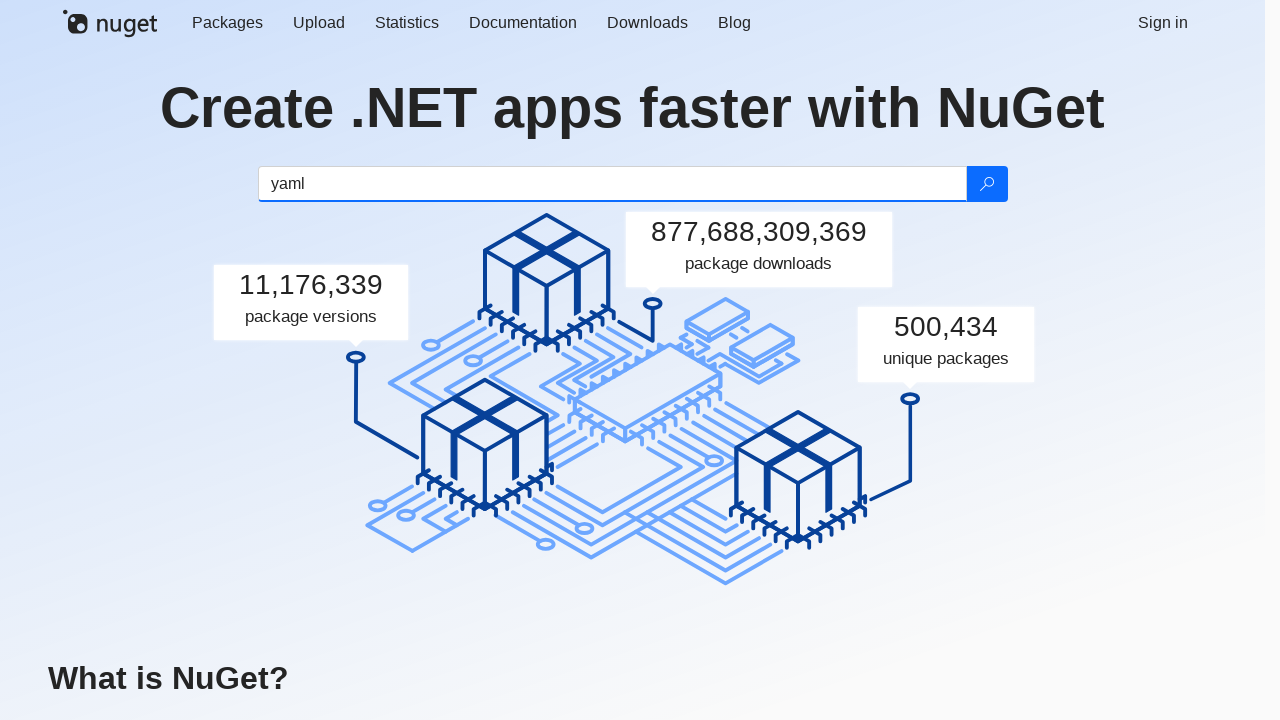

Clicked search button at (986, 184) on .btn-search
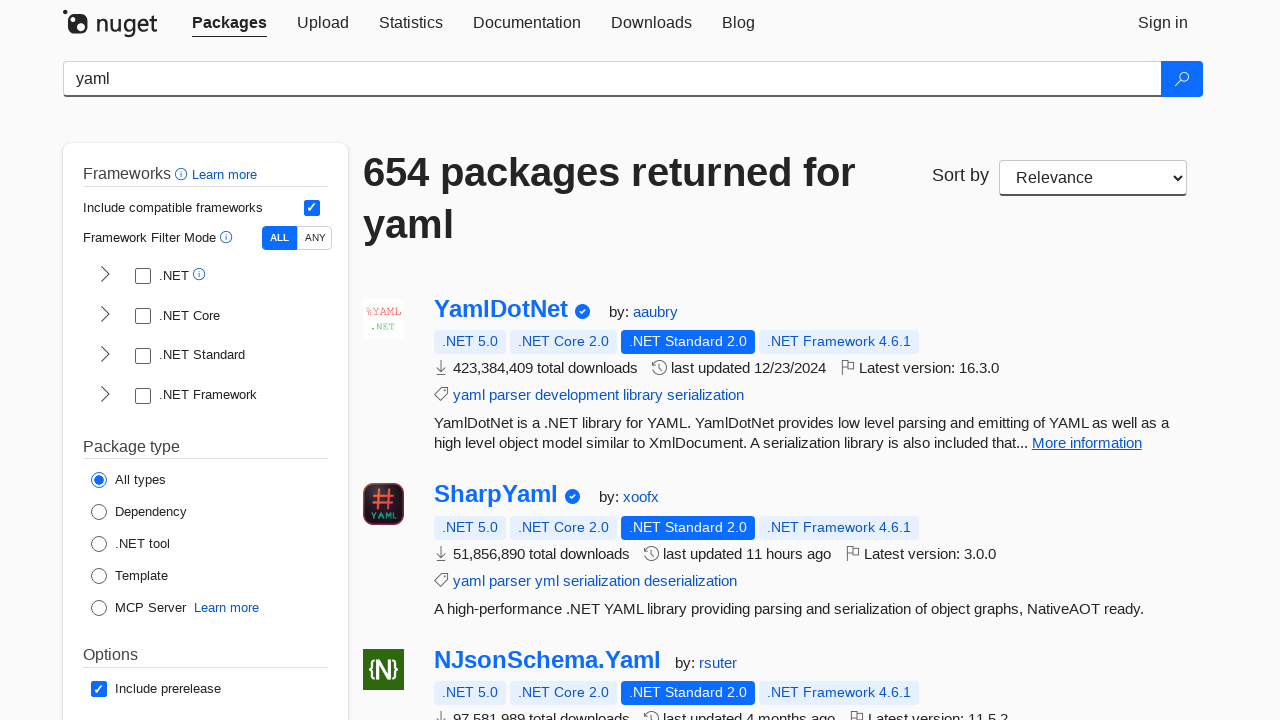

Search results loaded with package elements
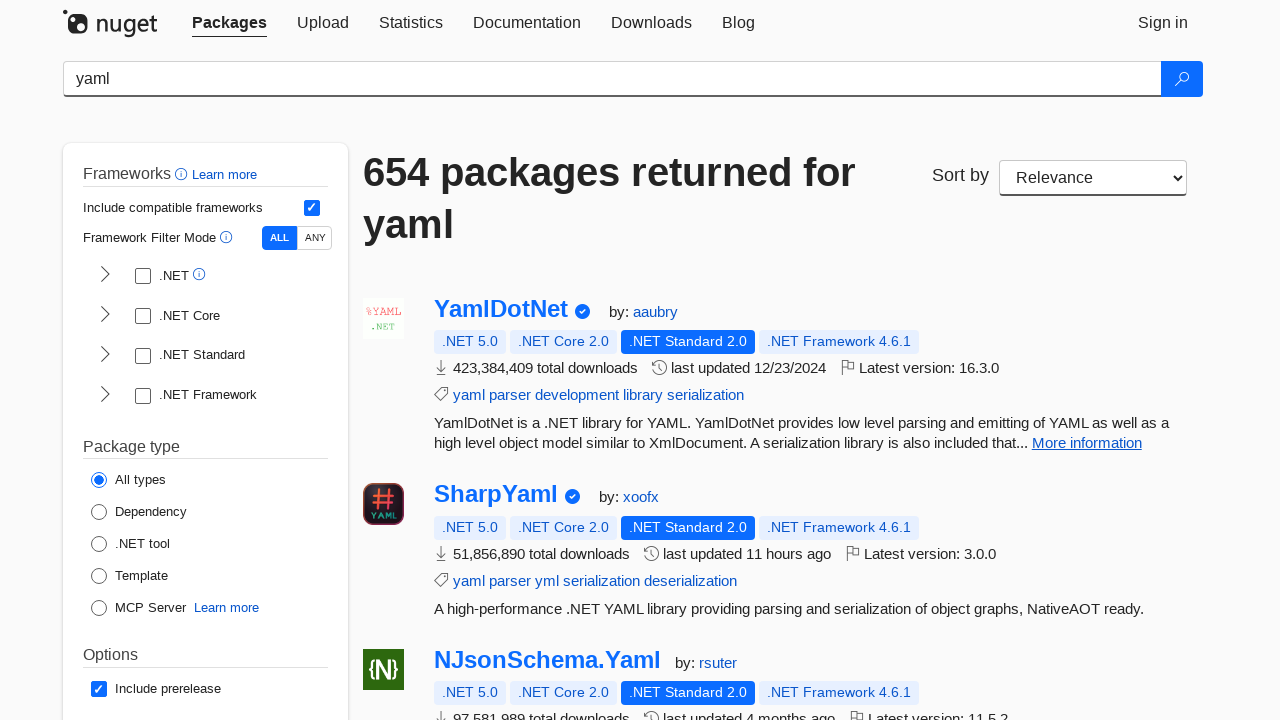

Package title link is visible
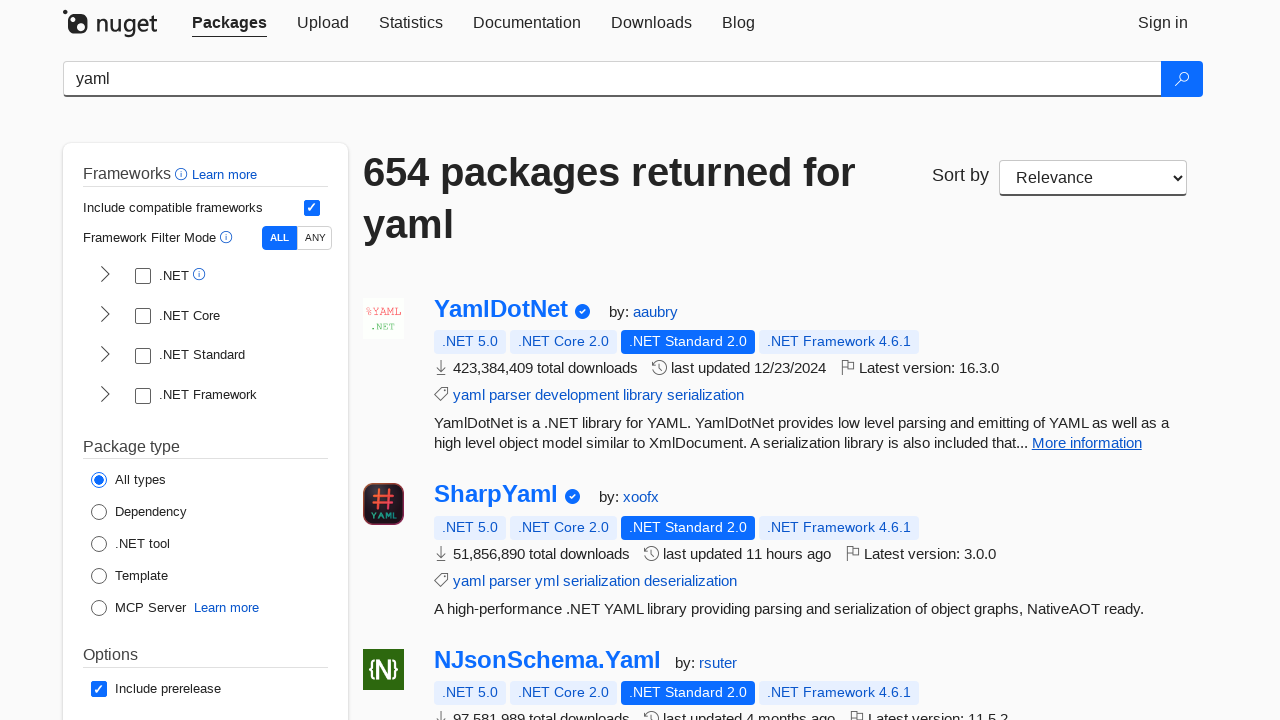

Package details section is visible
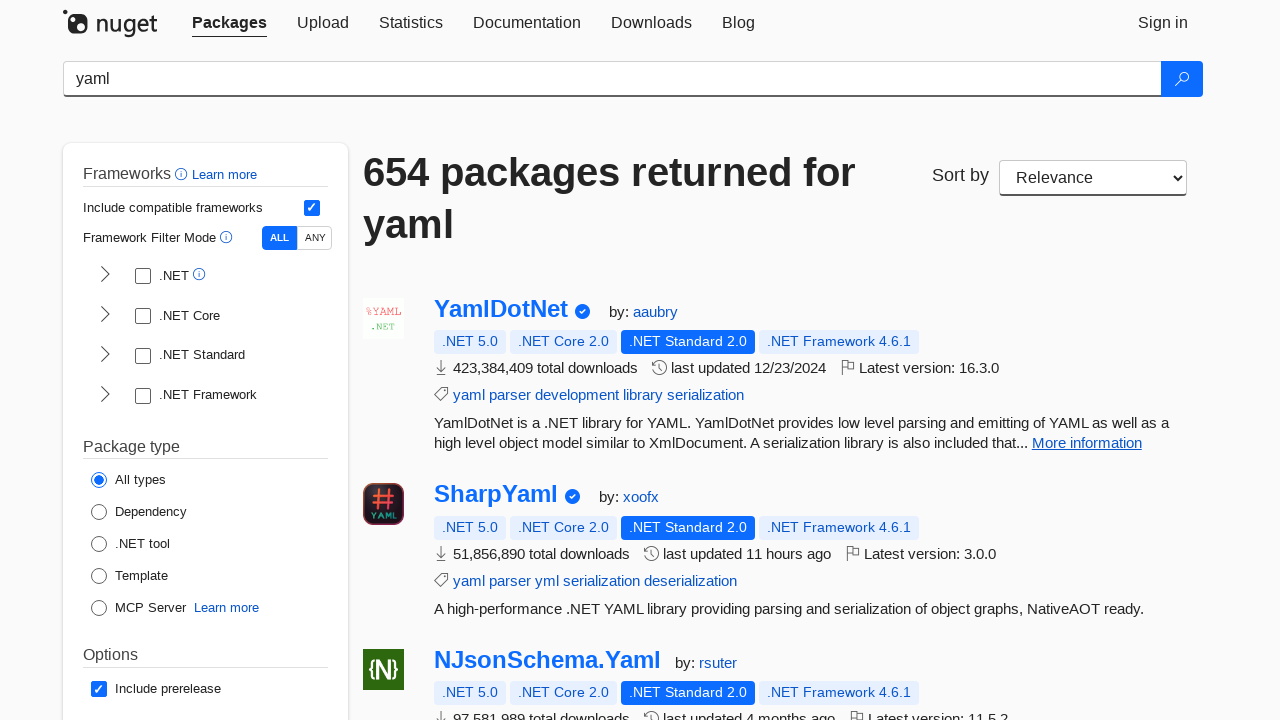

Package title link is visible
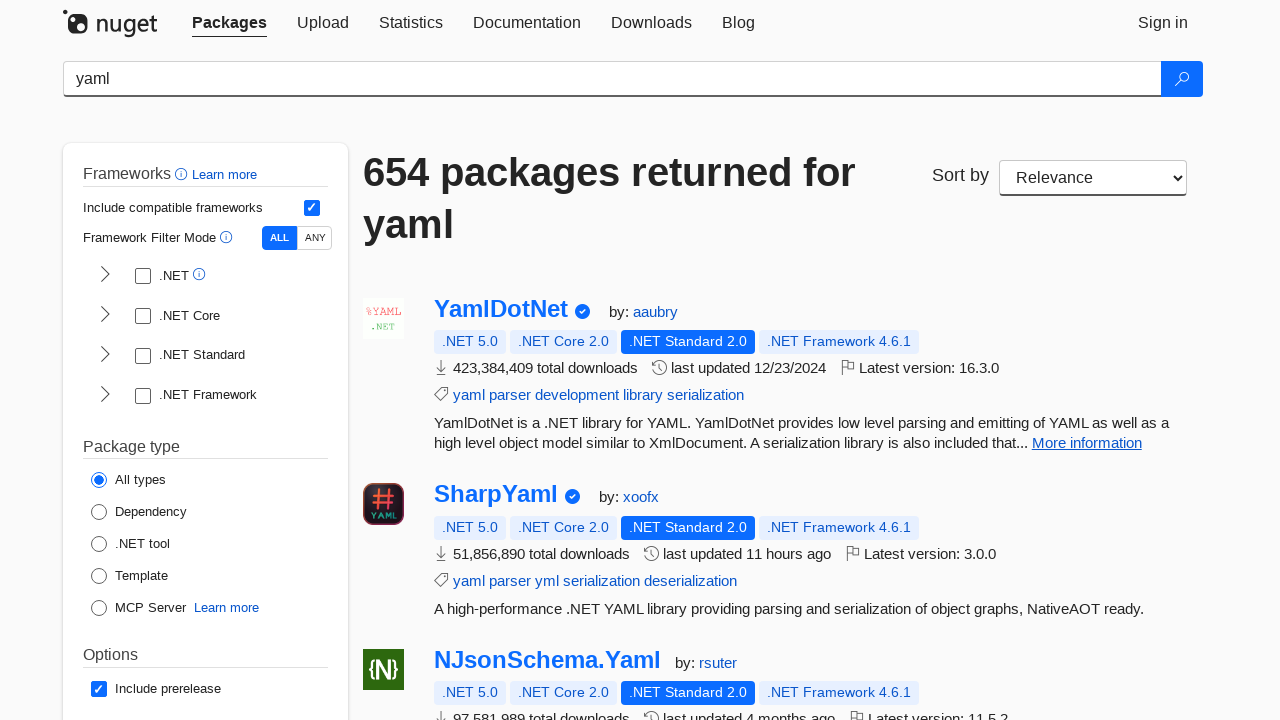

Package details section is visible
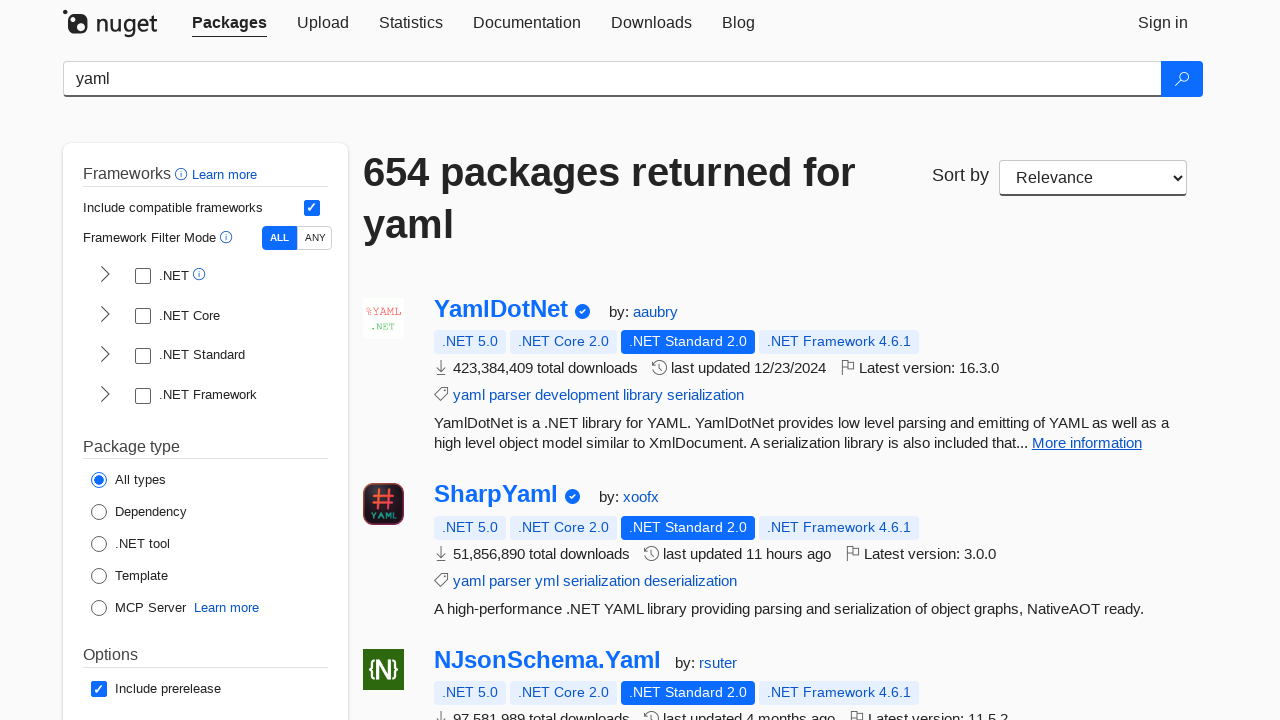

Package title link is visible
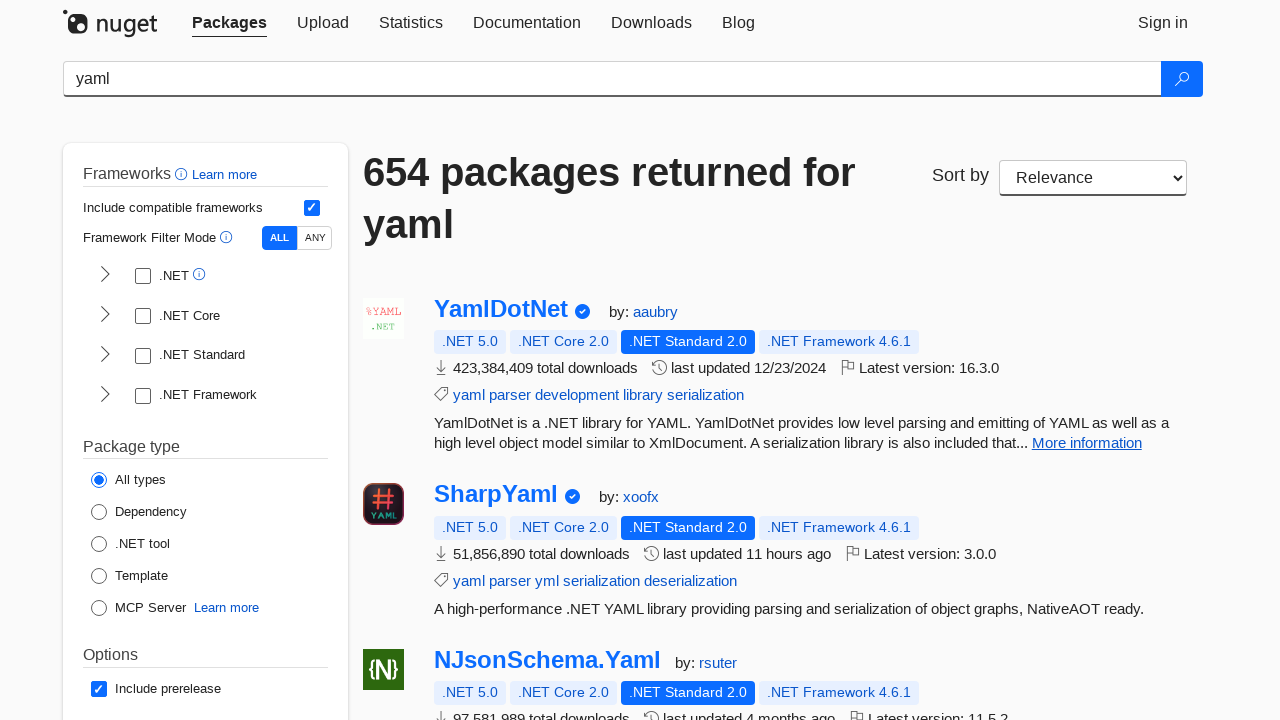

Package details section is visible
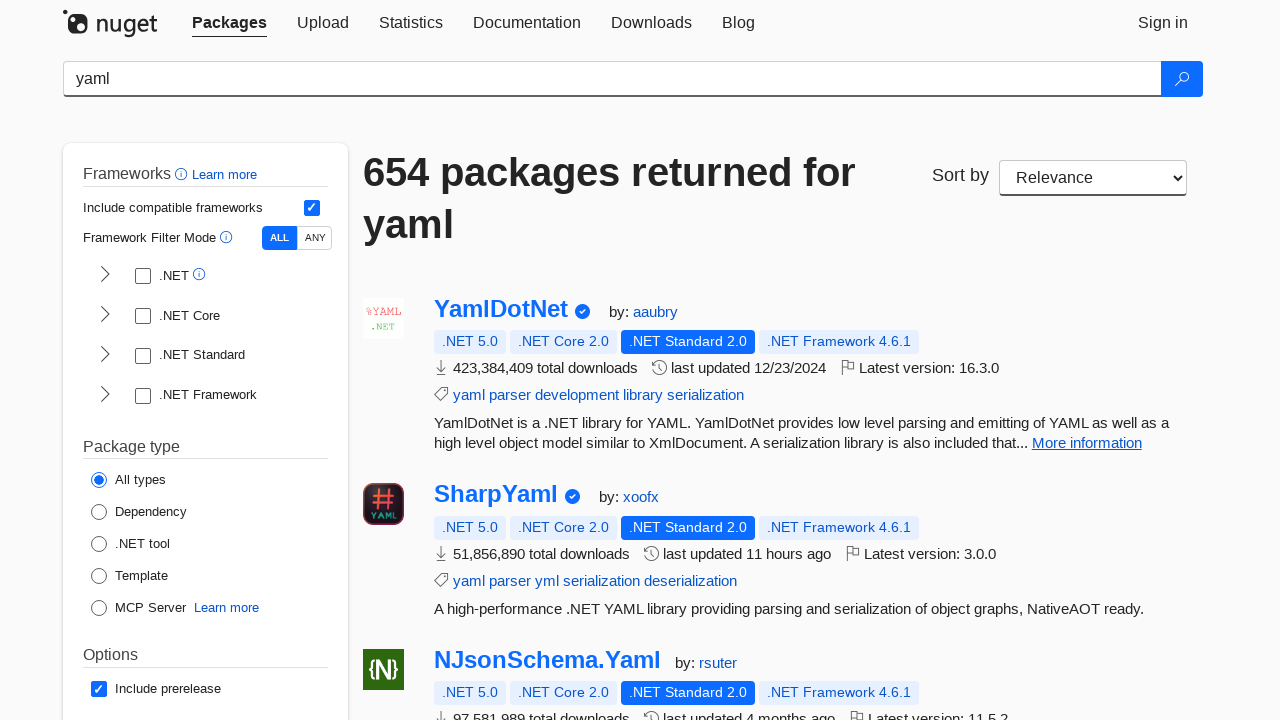

Package title link is visible
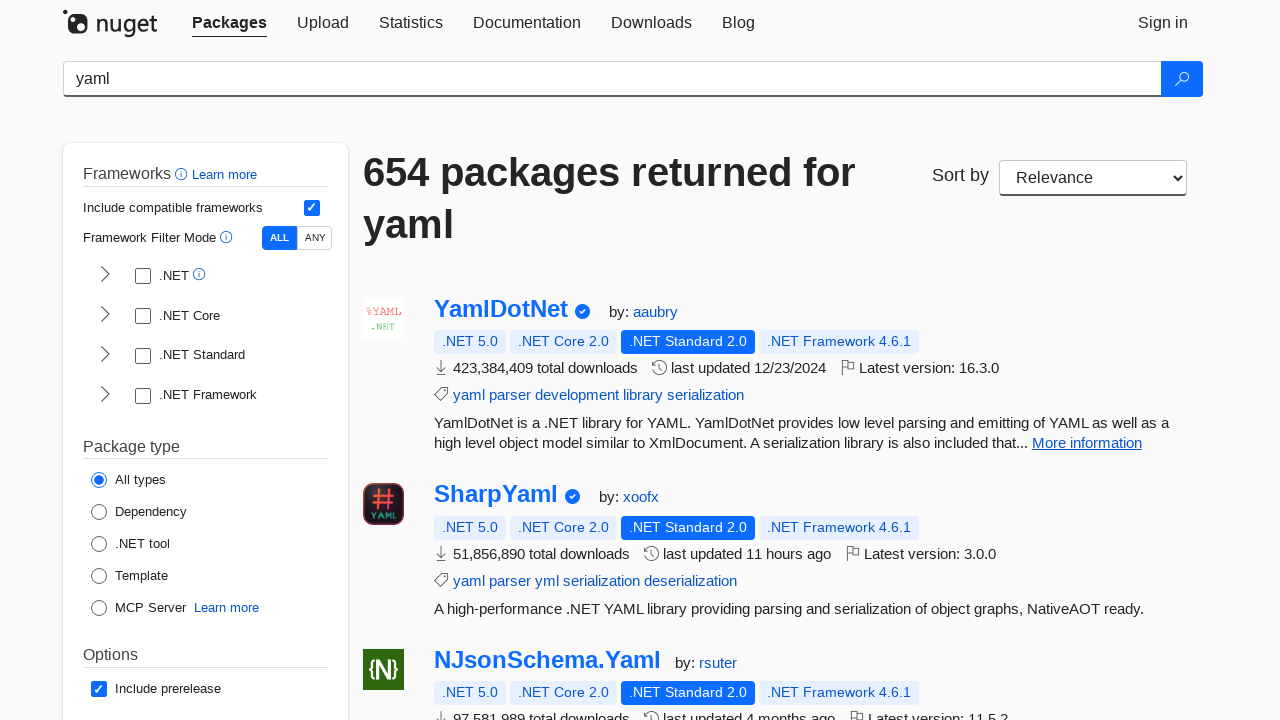

Package details section is visible
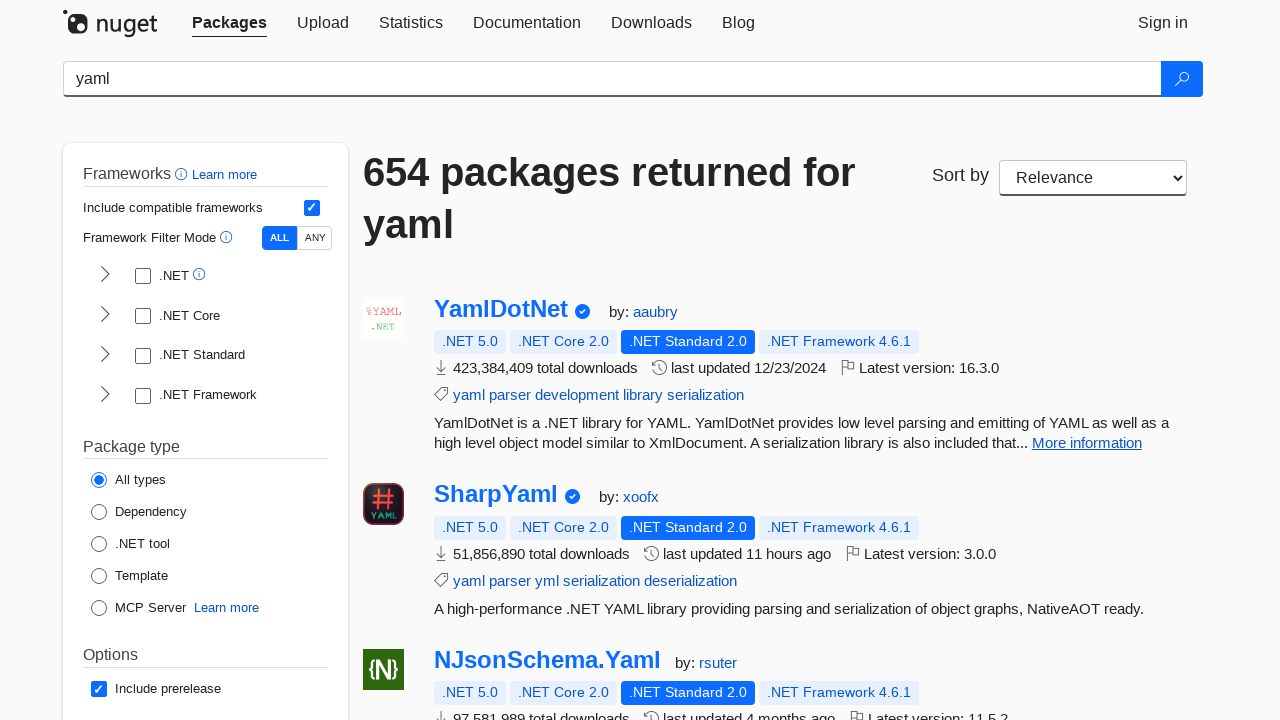

Package title link is visible
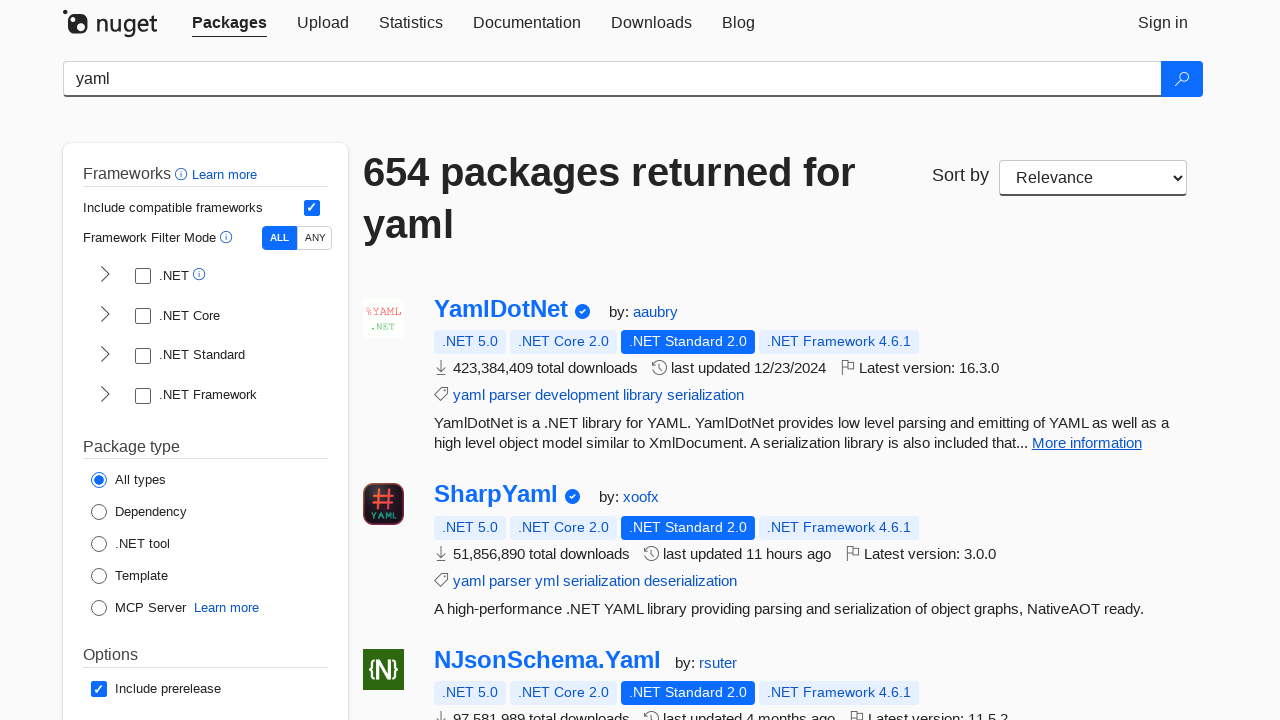

Package details section is visible
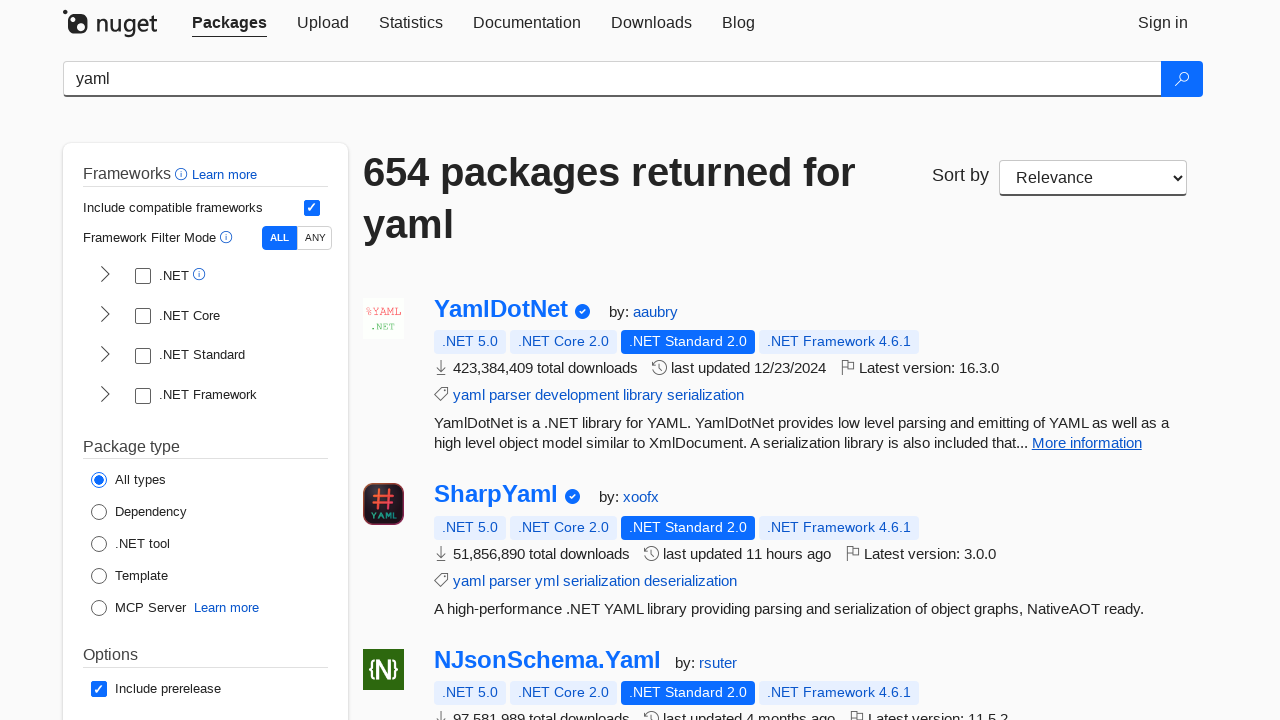

Package title link is visible
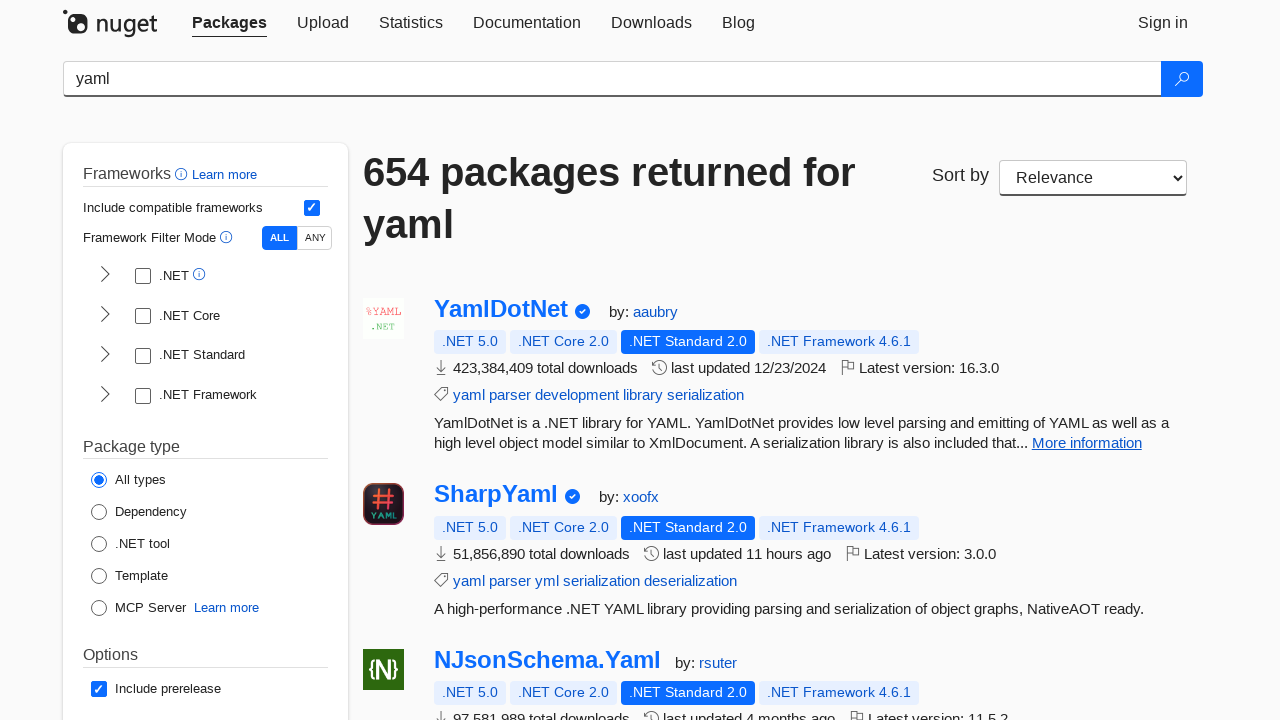

Package details section is visible
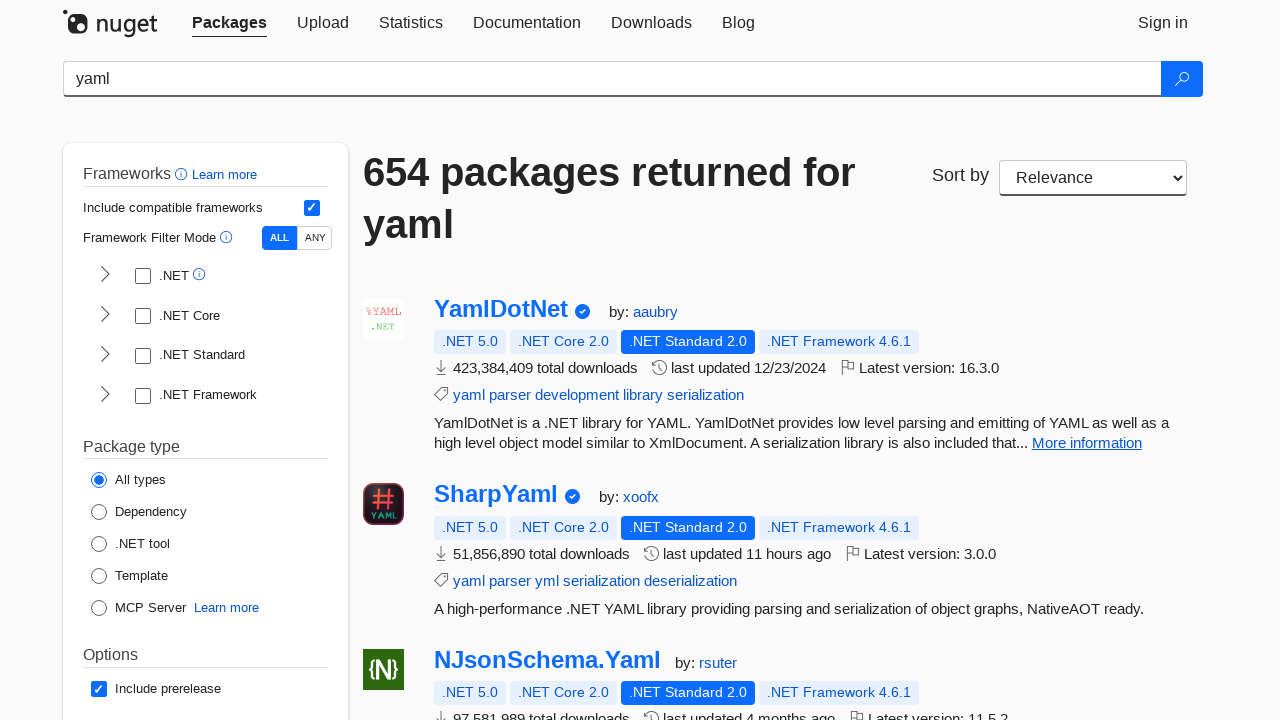

Package title link is visible
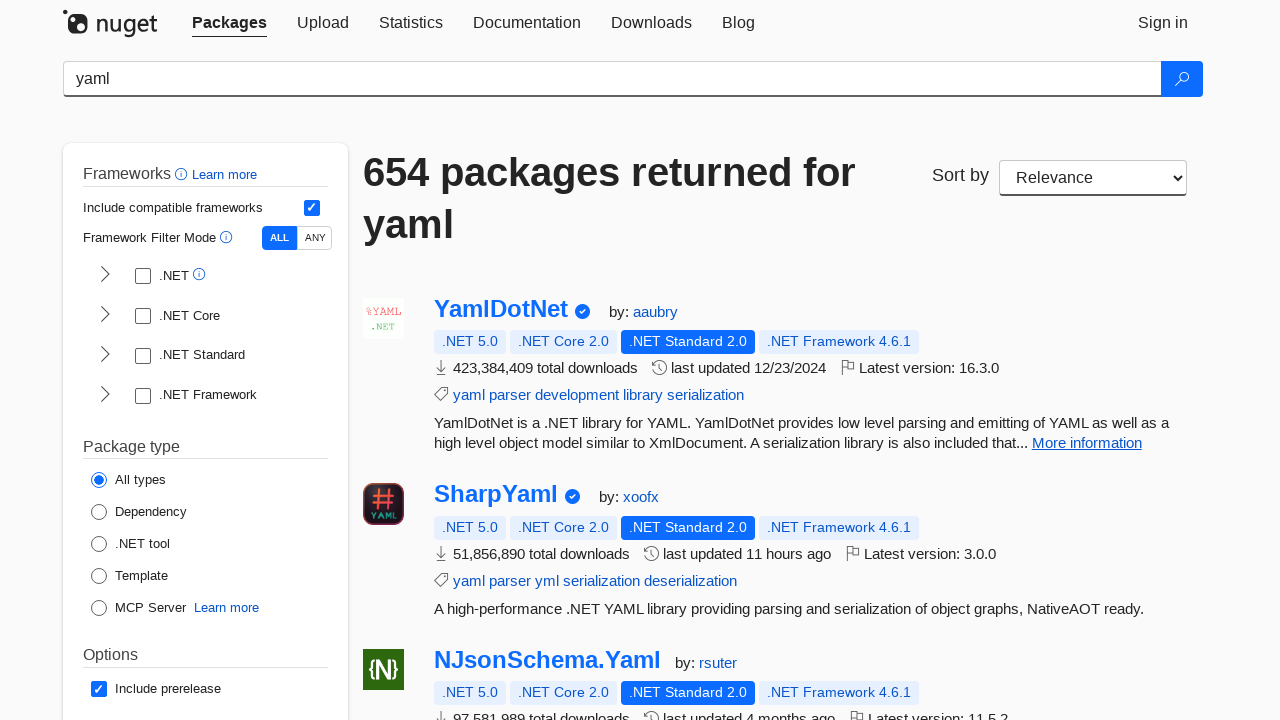

Package details section is visible
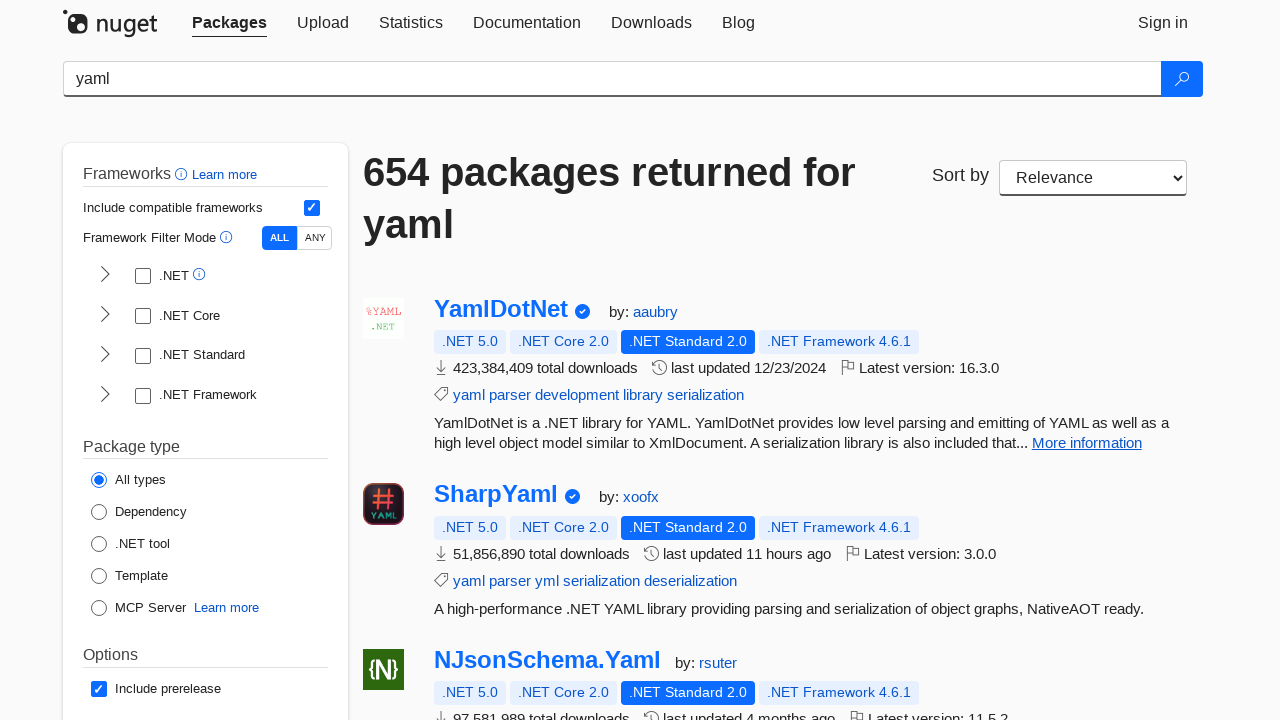

Package title link is visible
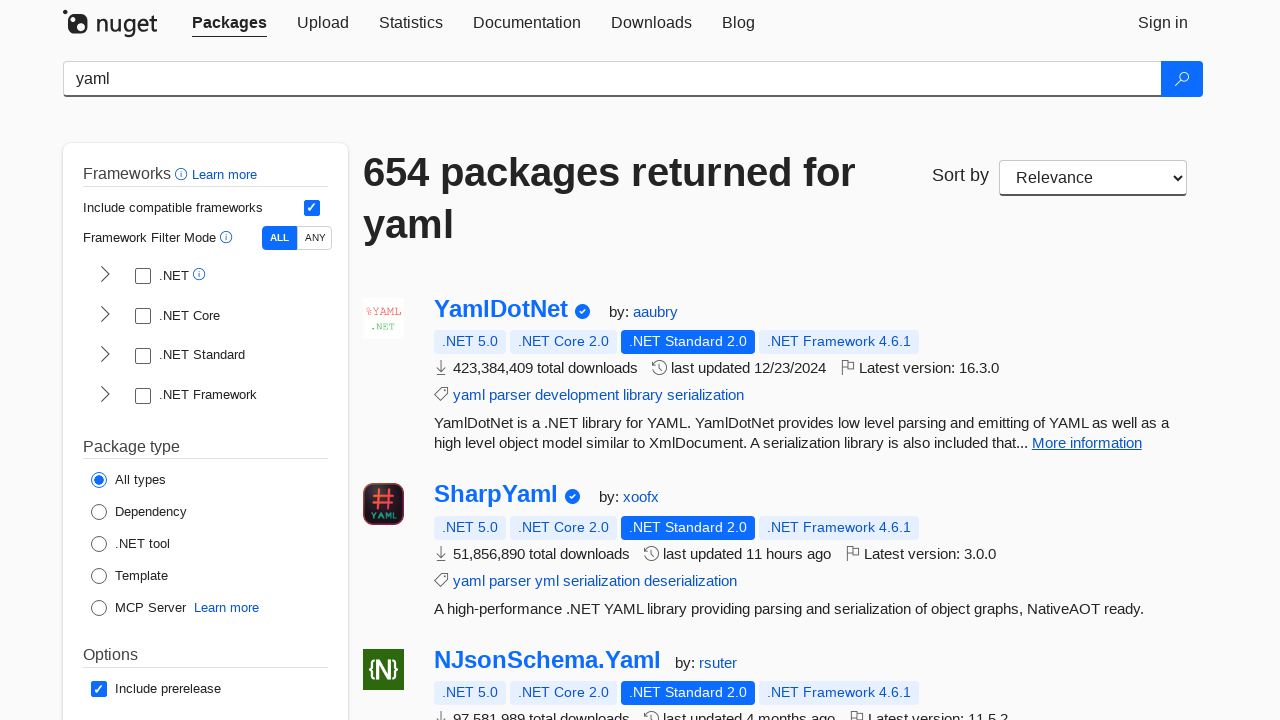

Package details section is visible
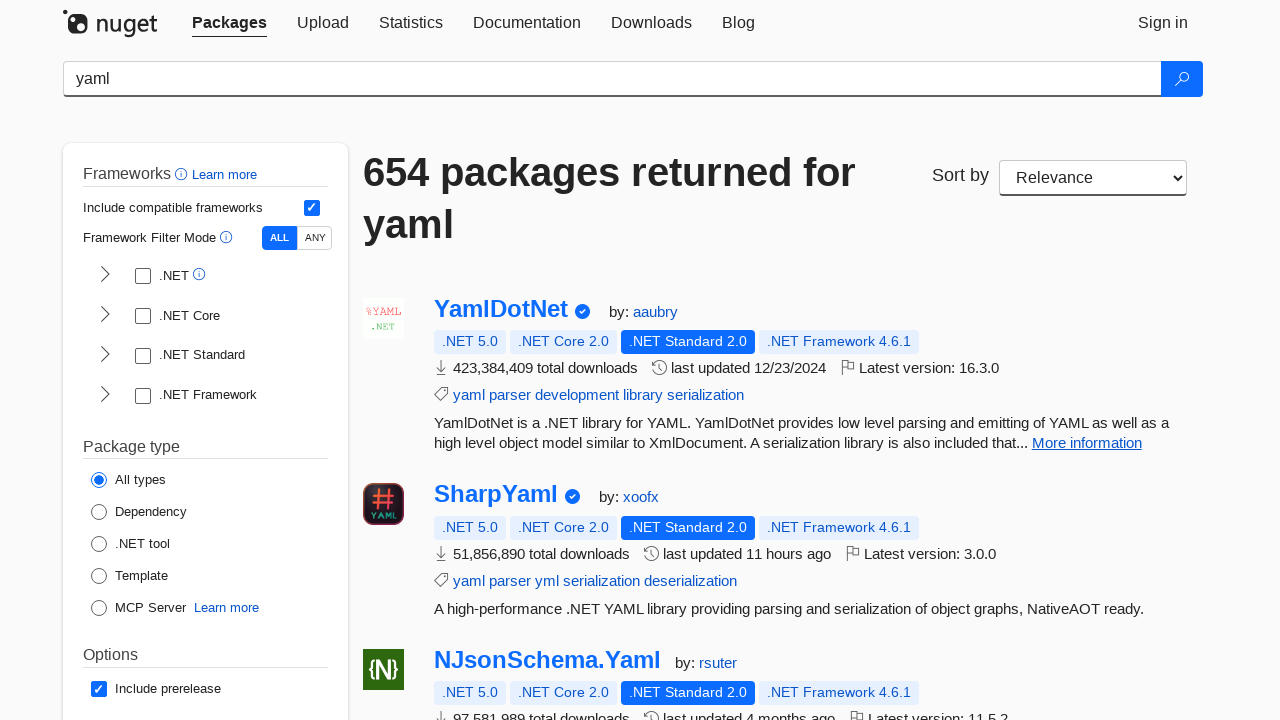

Package title link is visible
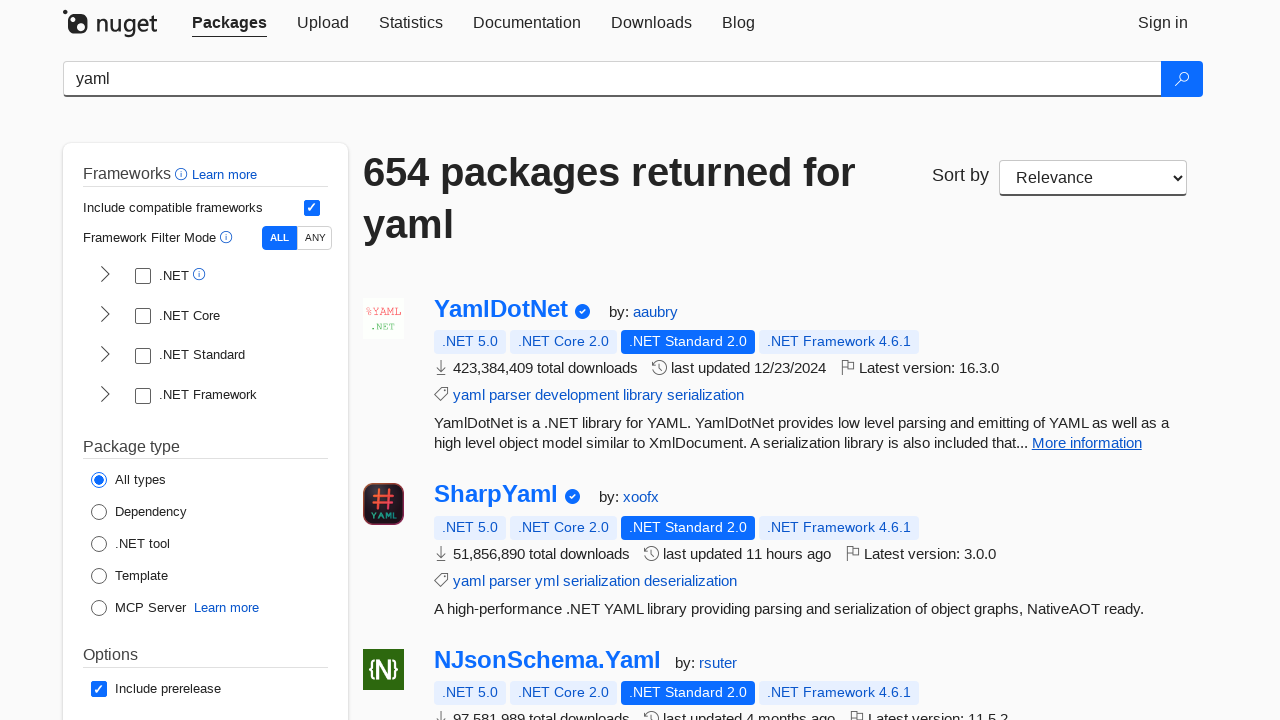

Package details section is visible
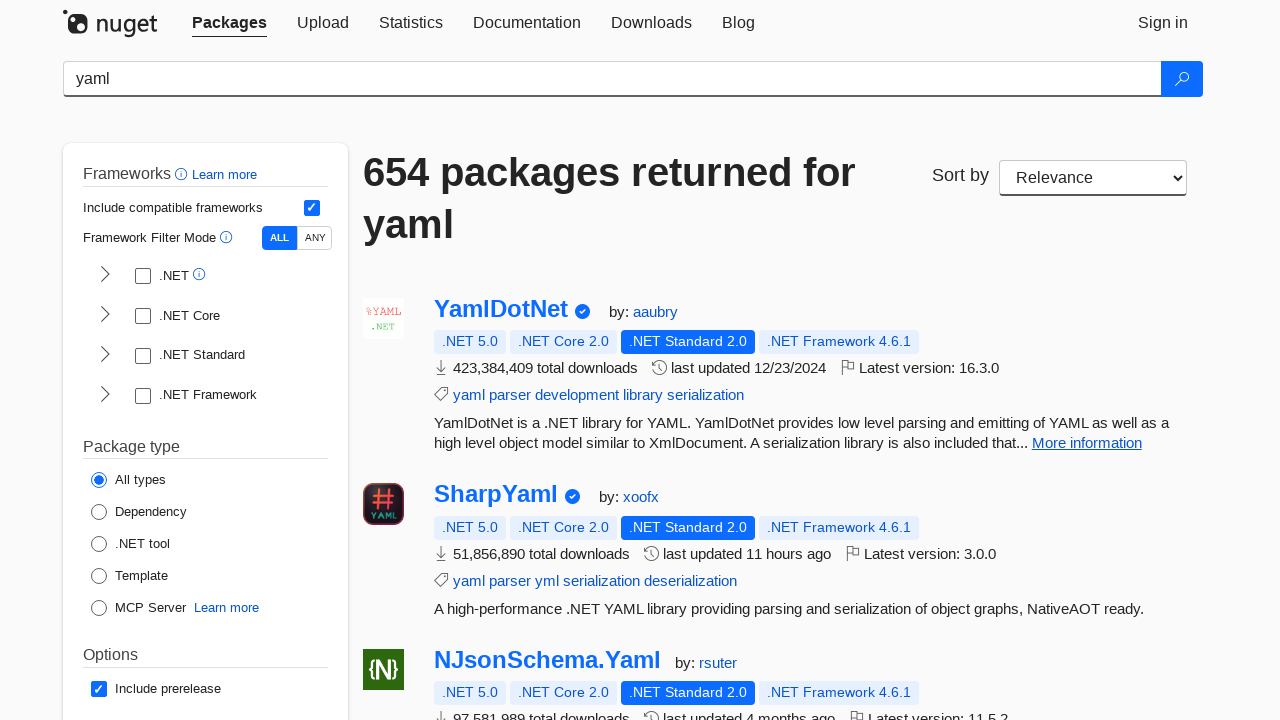

Package title link is visible
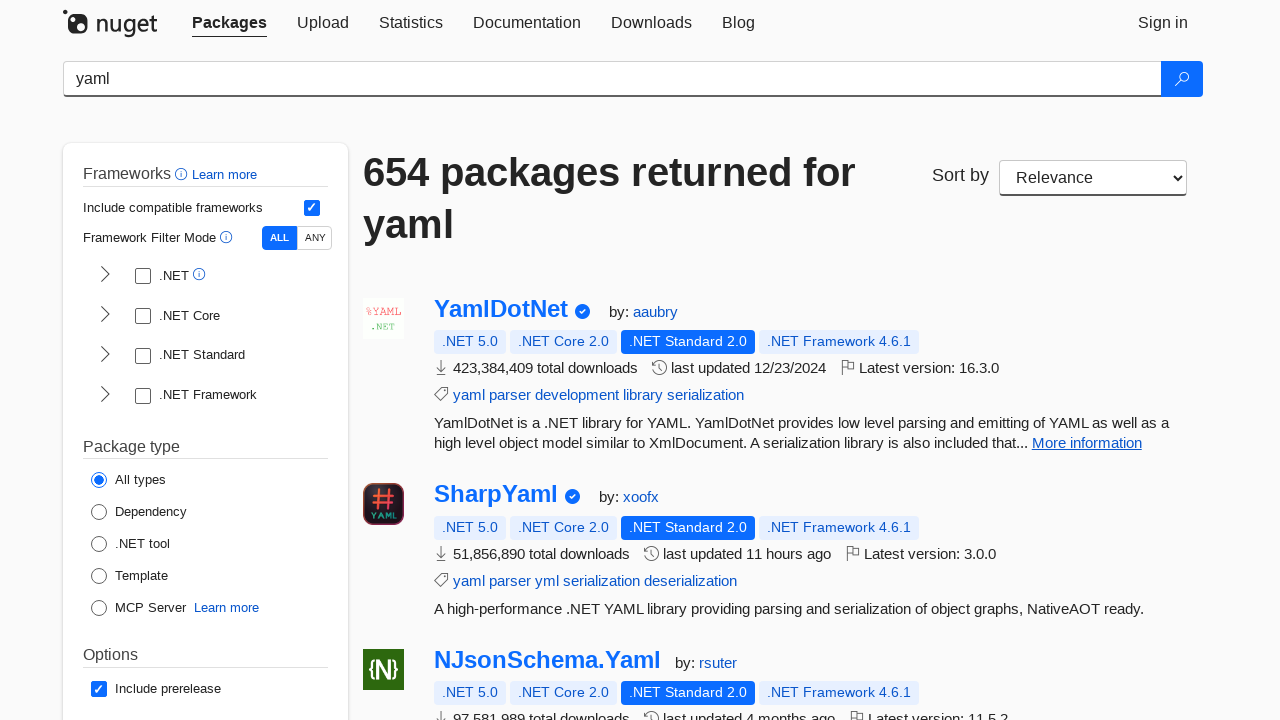

Package details section is visible
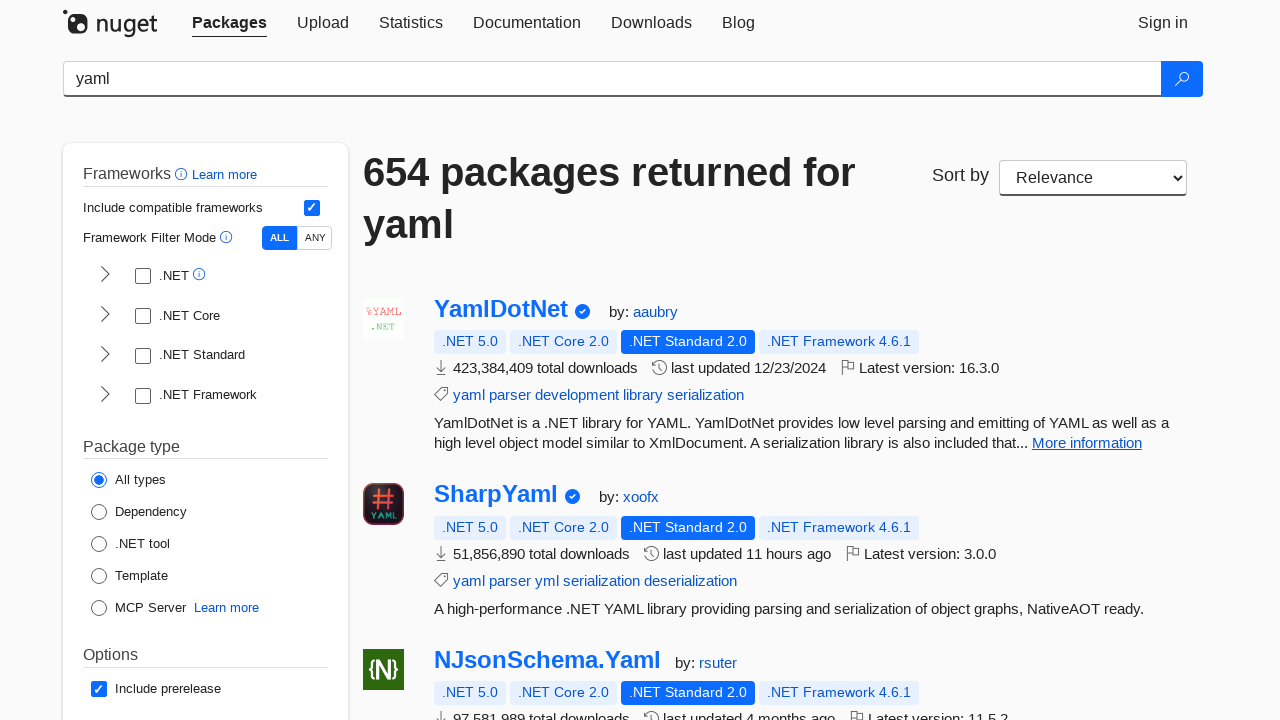

Package title link is visible
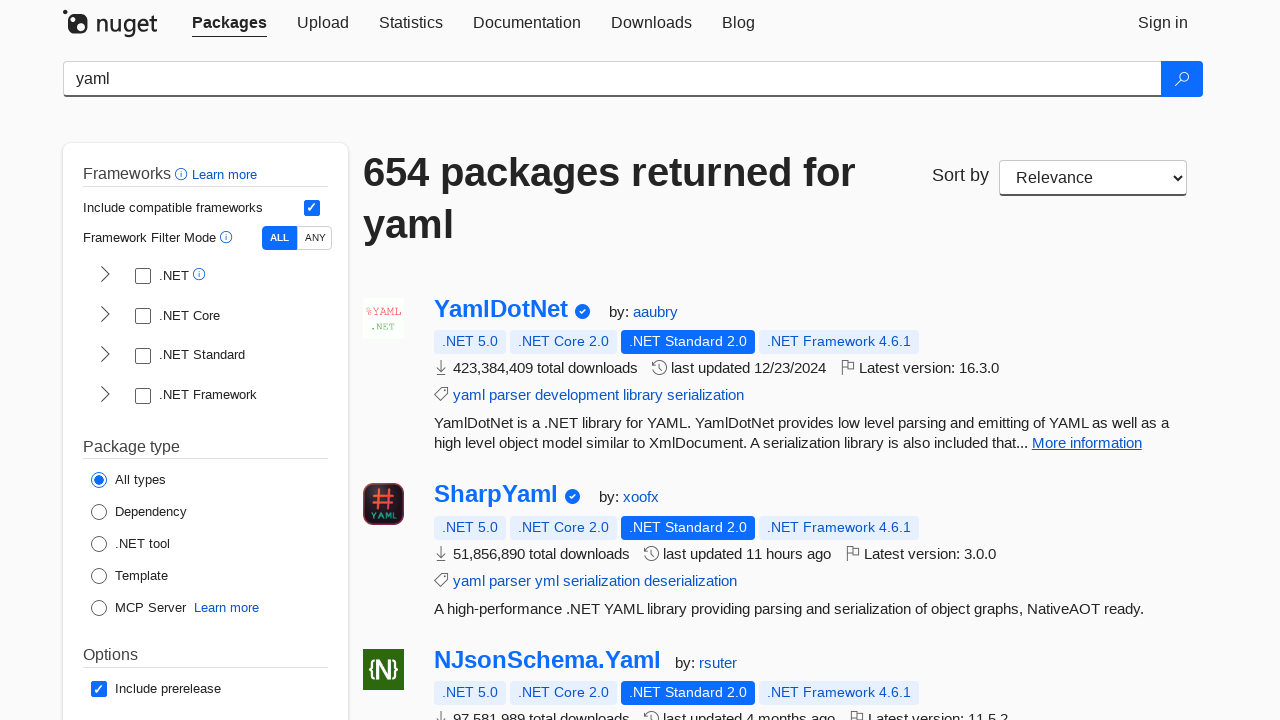

Package details section is visible
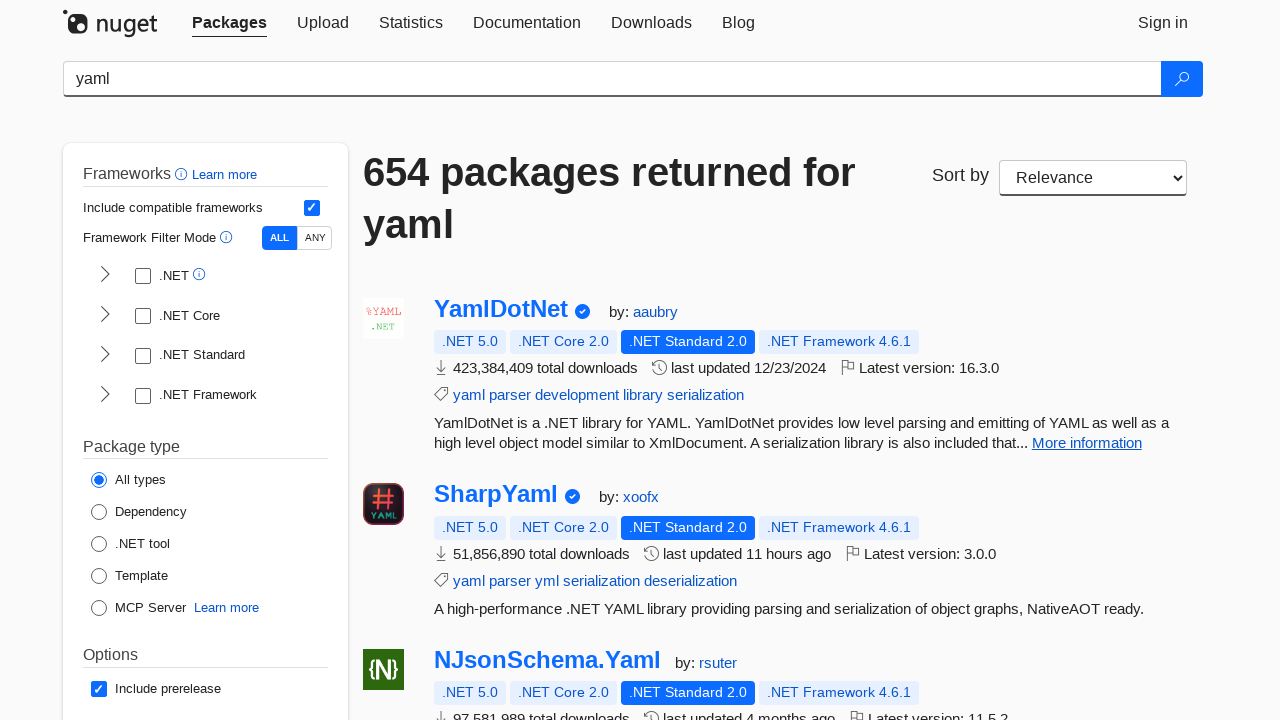

Package title link is visible
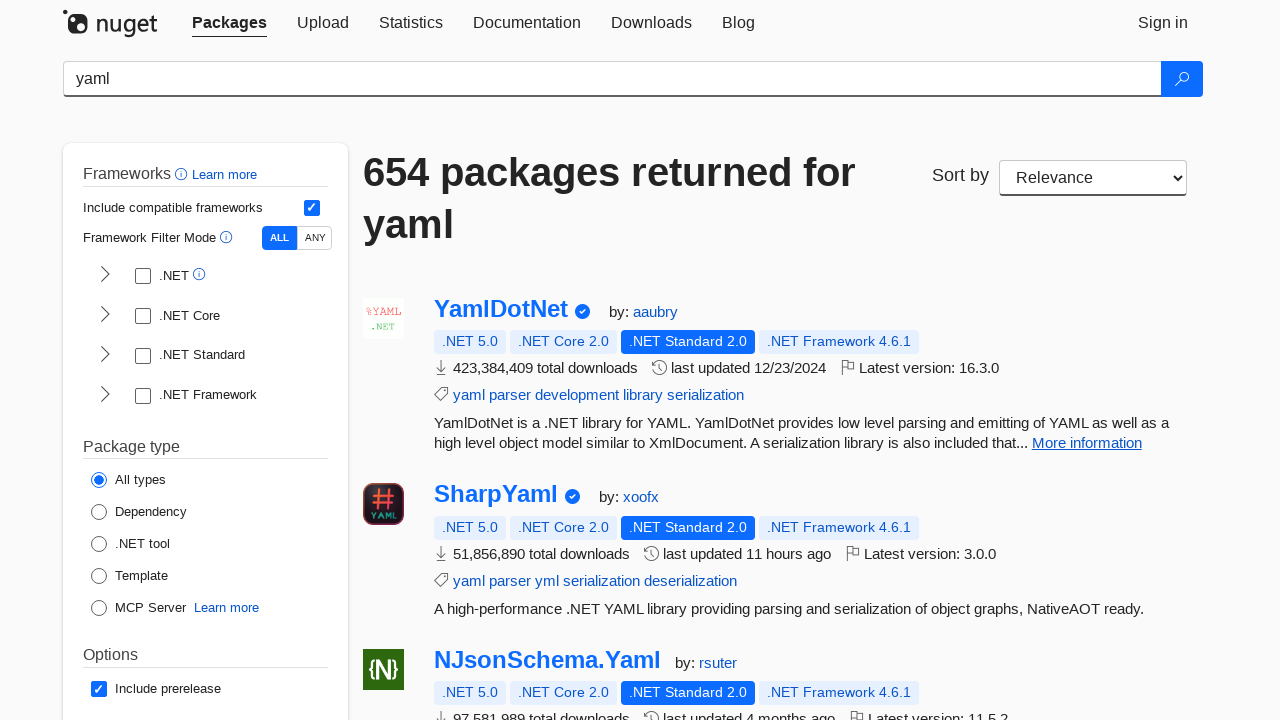

Package details section is visible
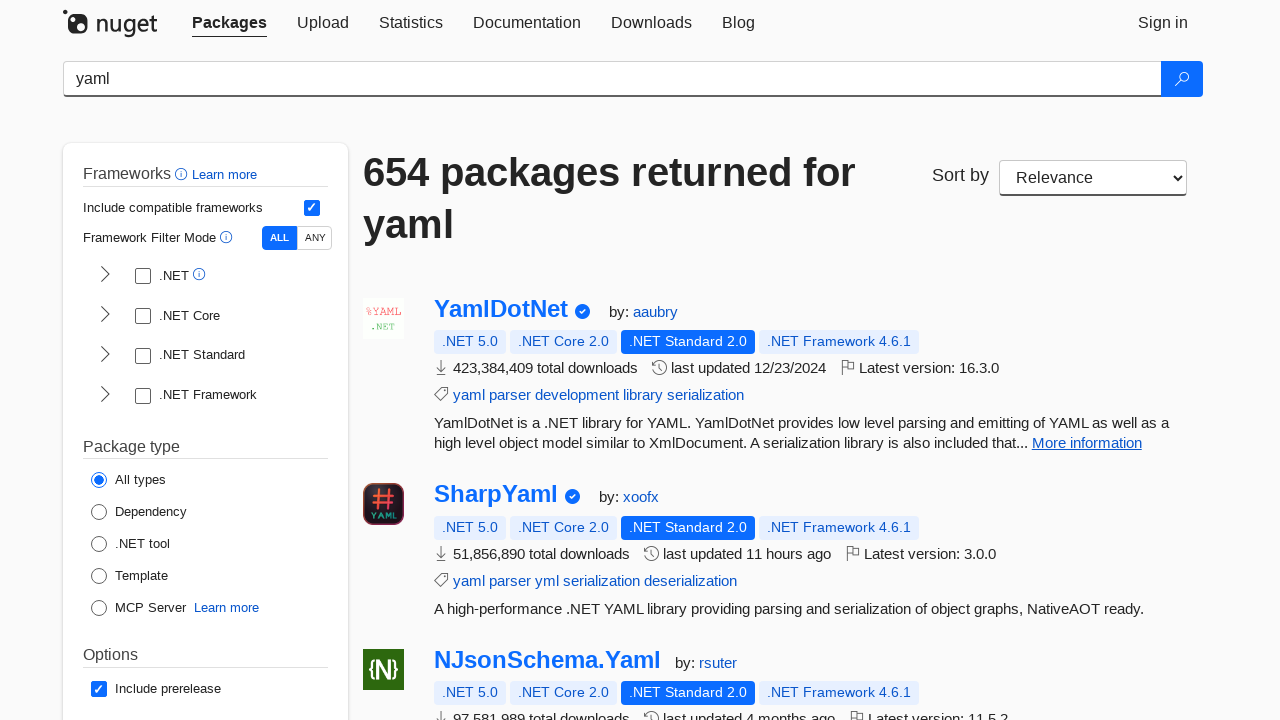

Package title link is visible
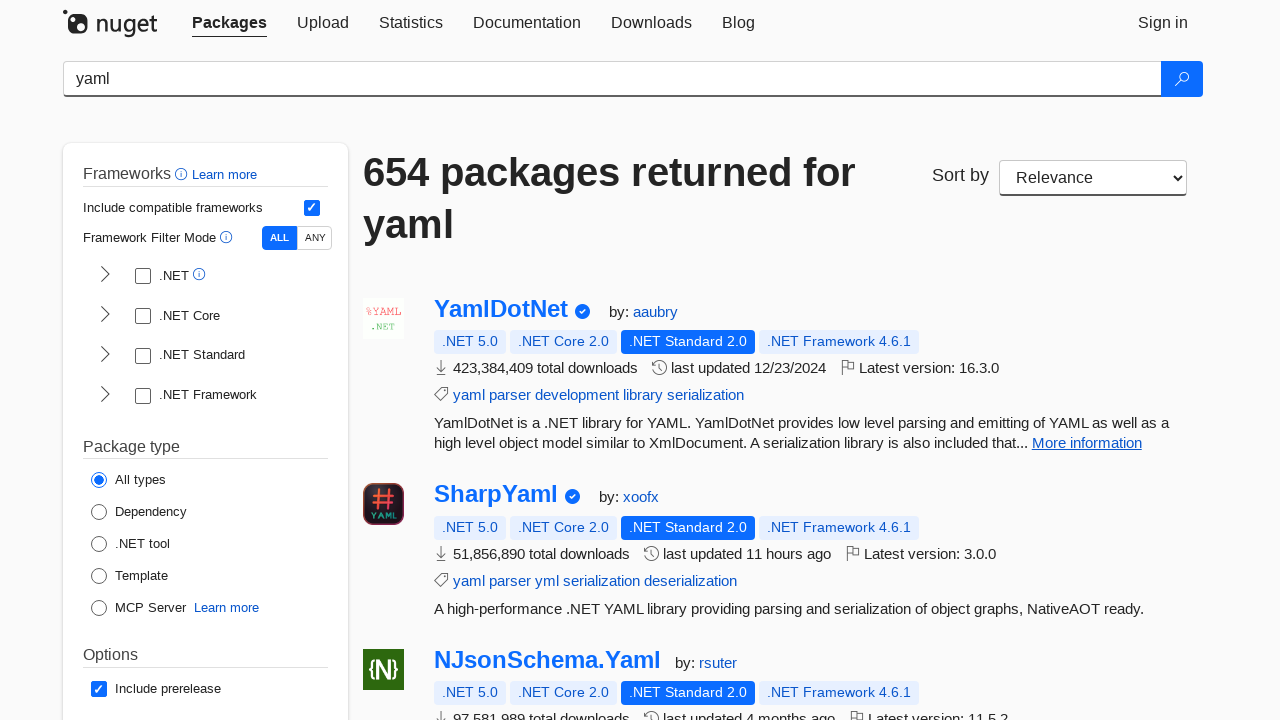

Package details section is visible
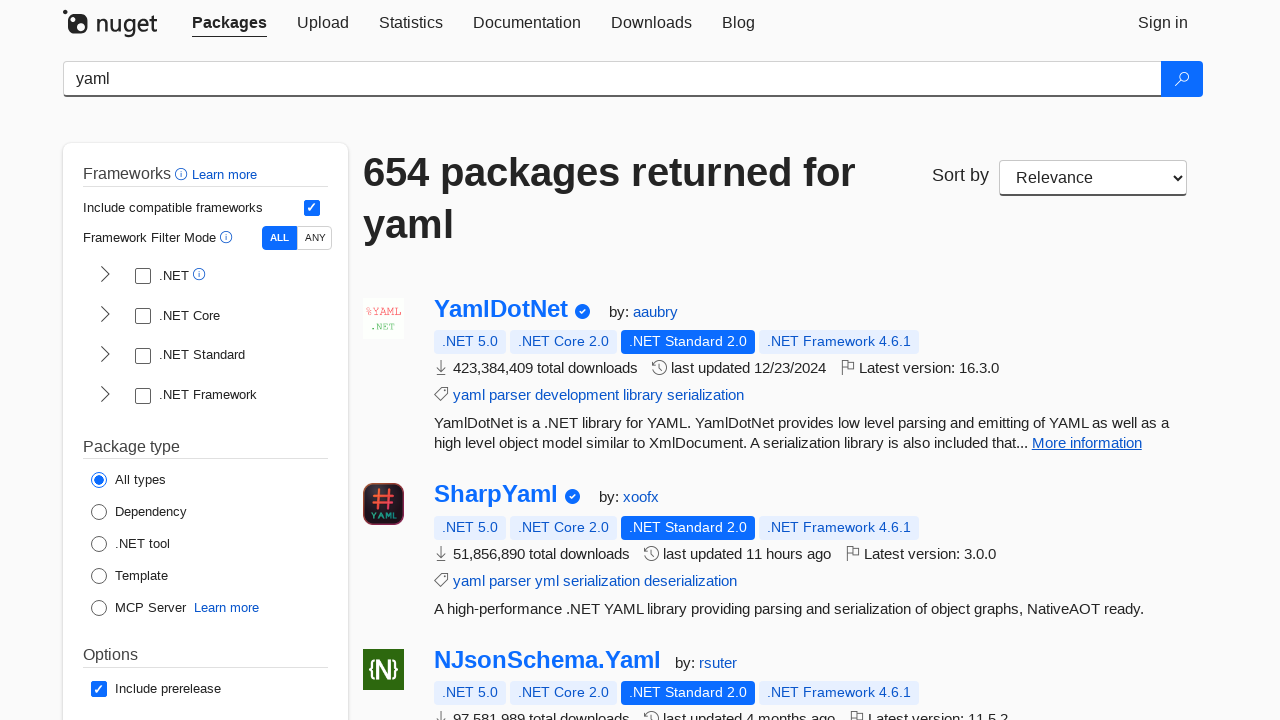

Package title link is visible
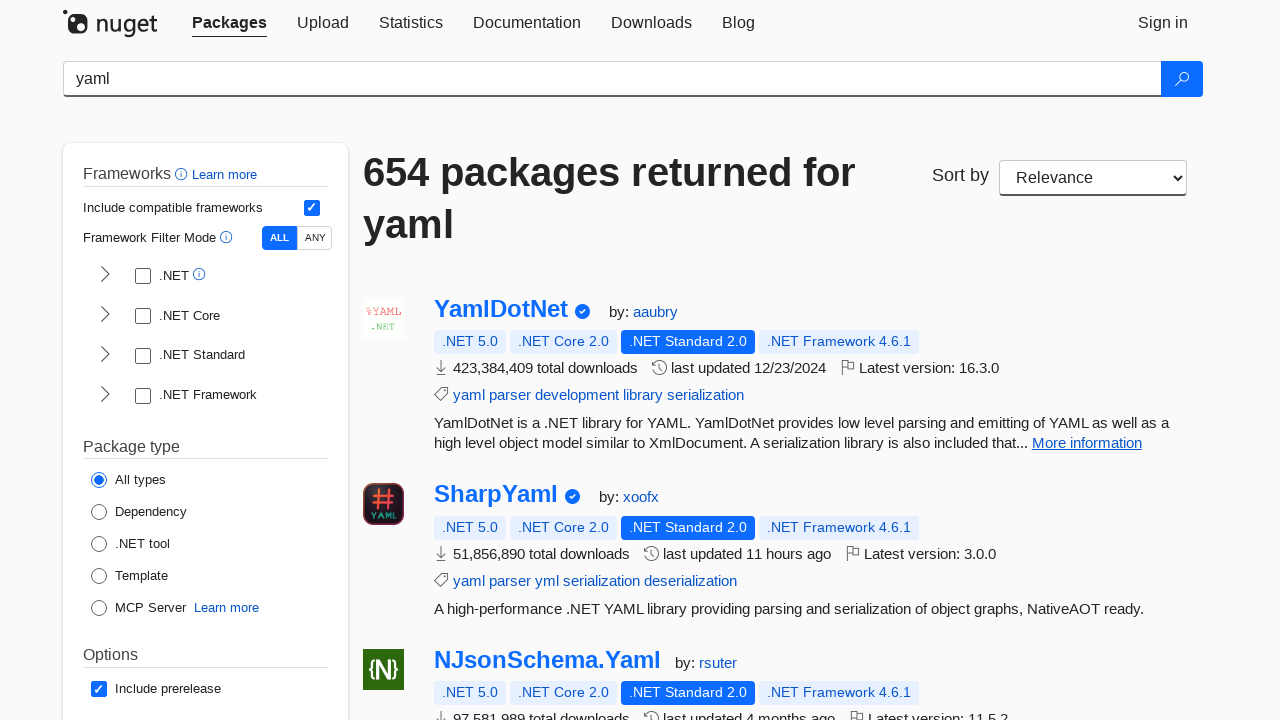

Package details section is visible
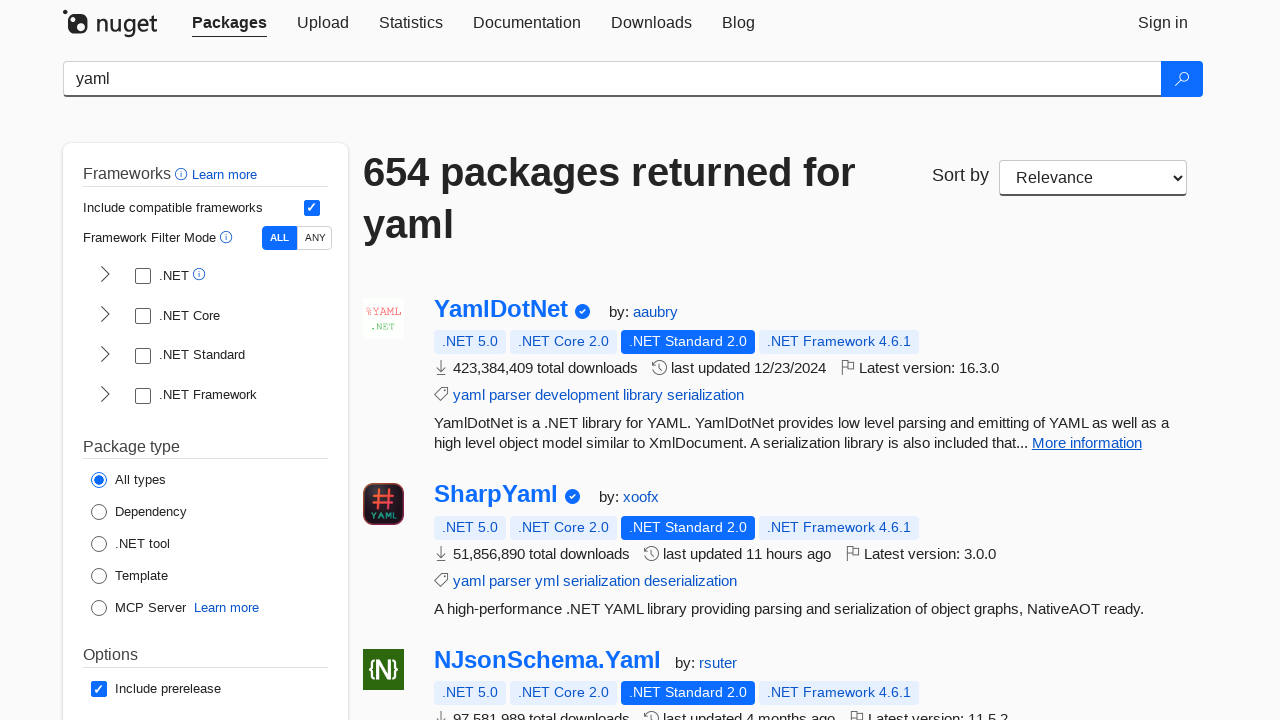

Package title link is visible
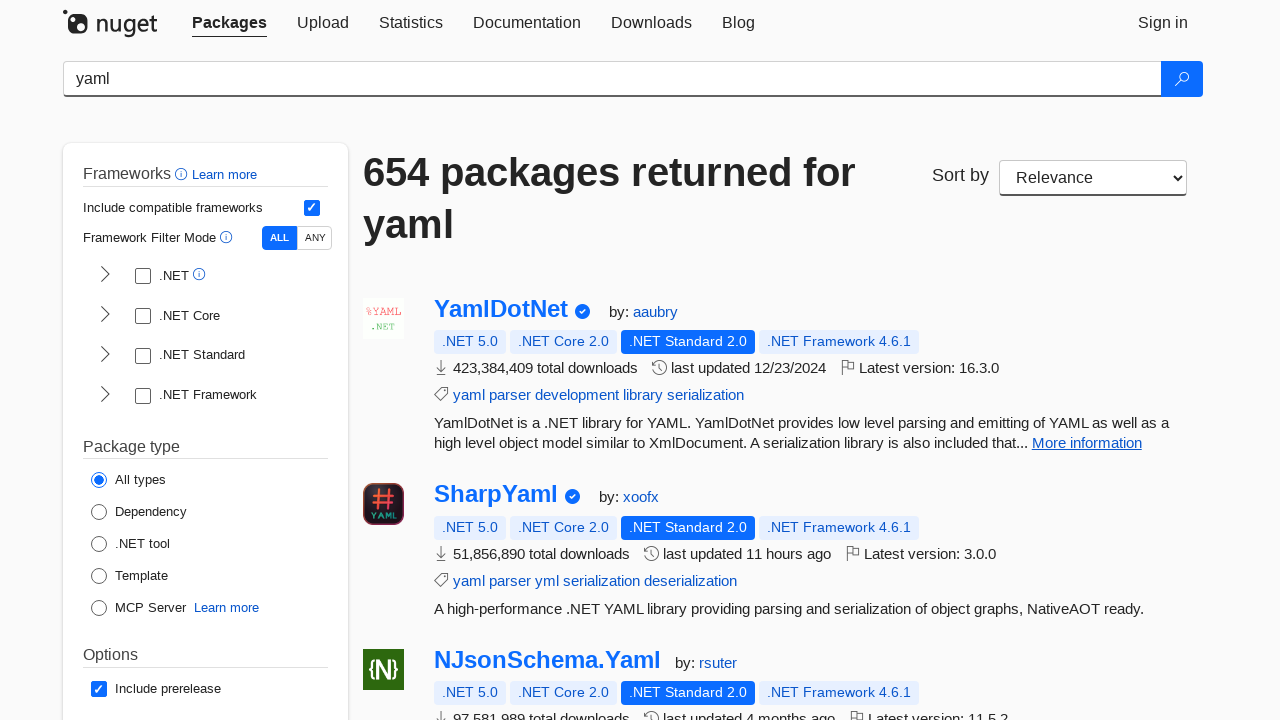

Package details section is visible
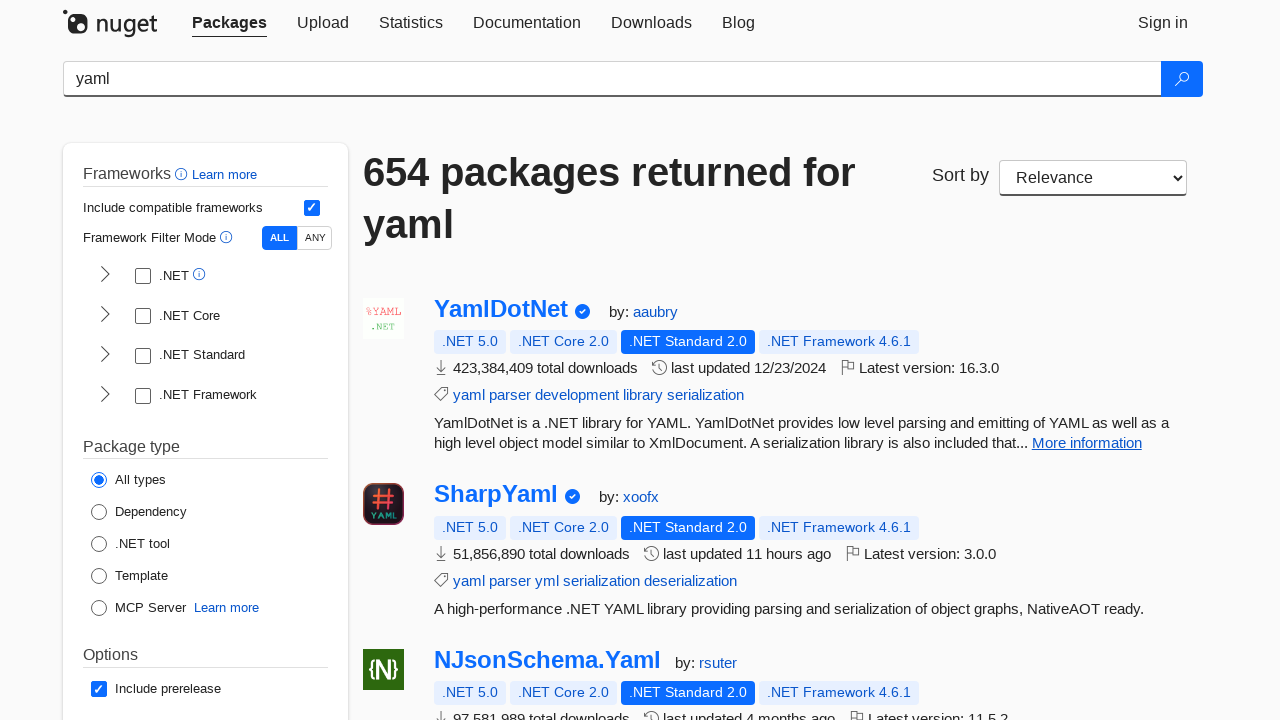

Package title link is visible
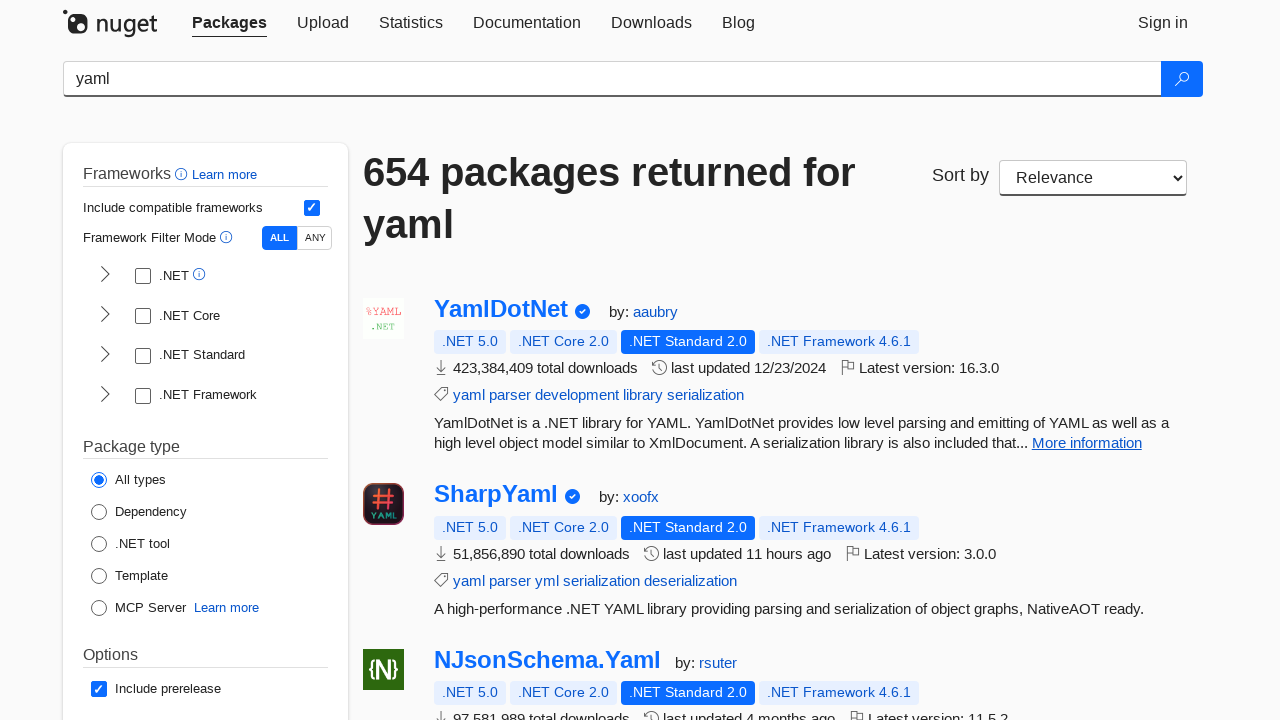

Package details section is visible
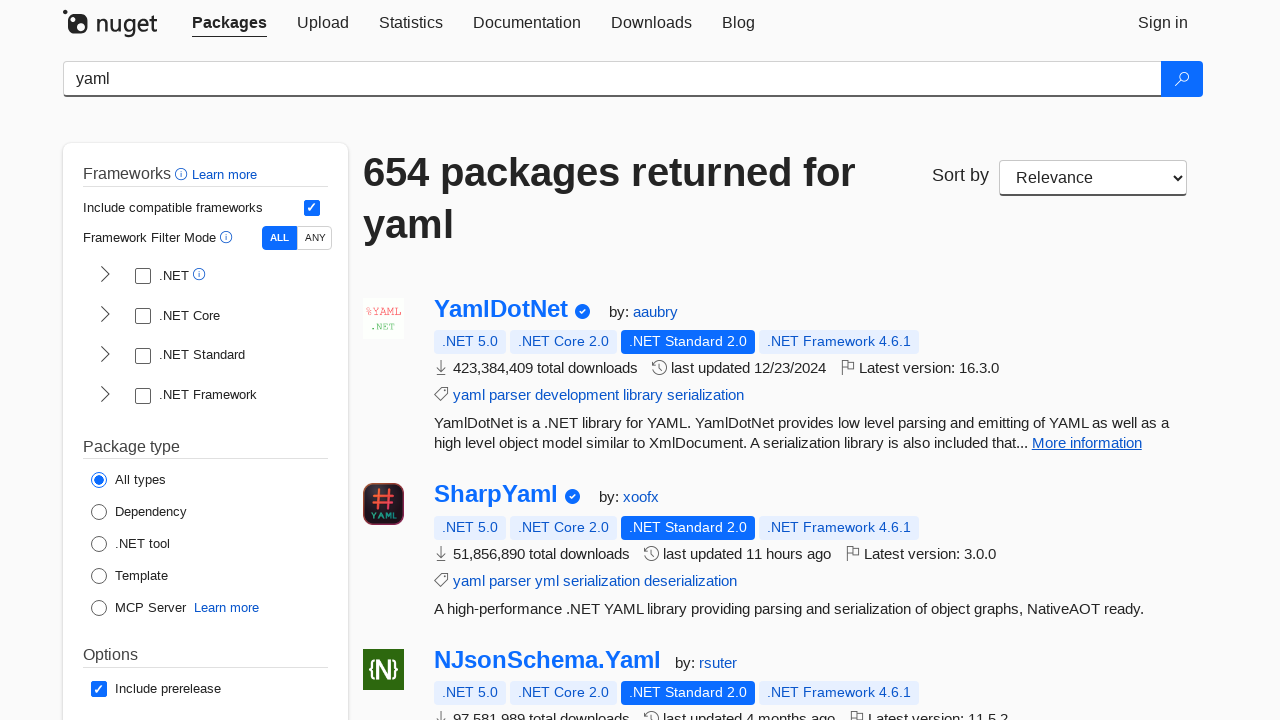

Package title link is visible
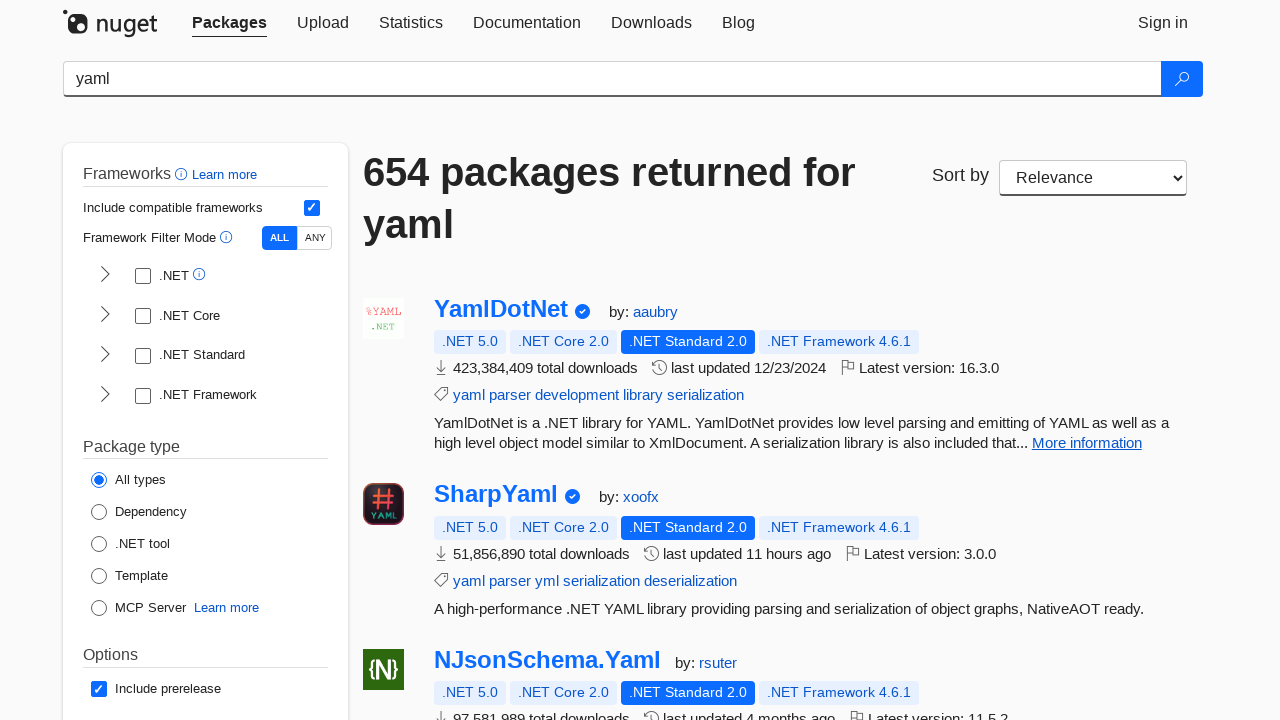

Package details section is visible
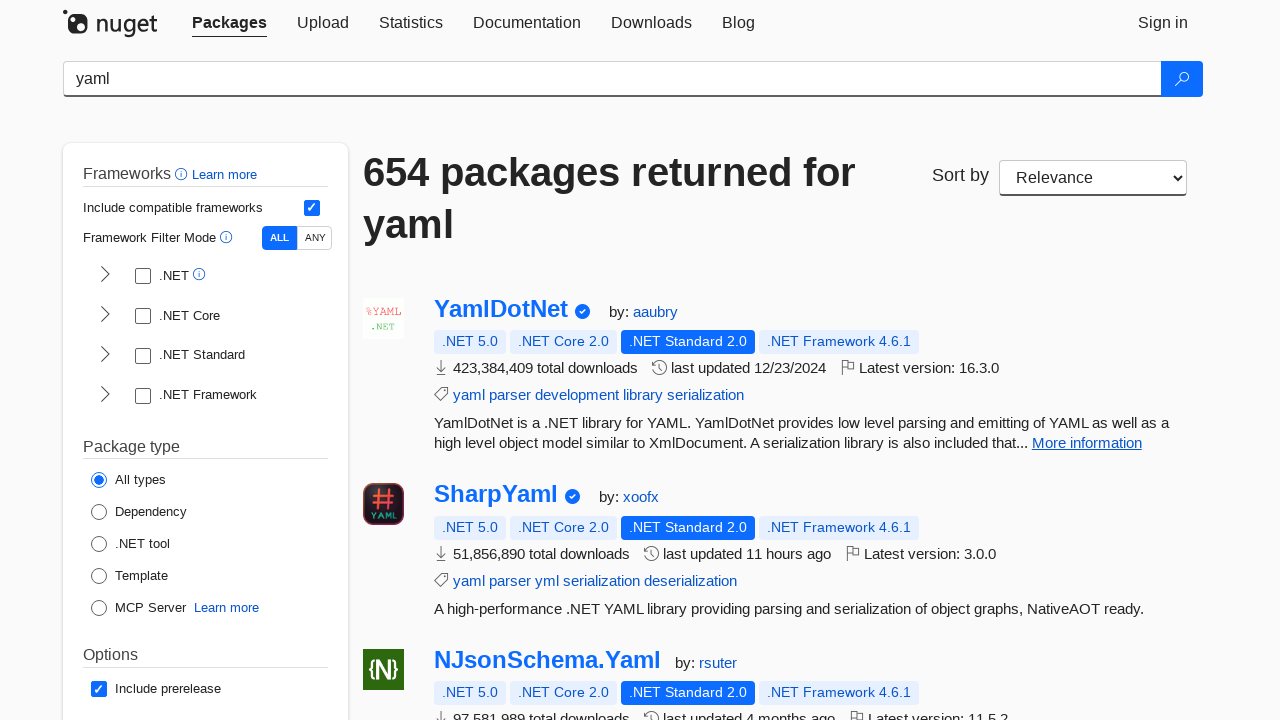

Package title link is visible
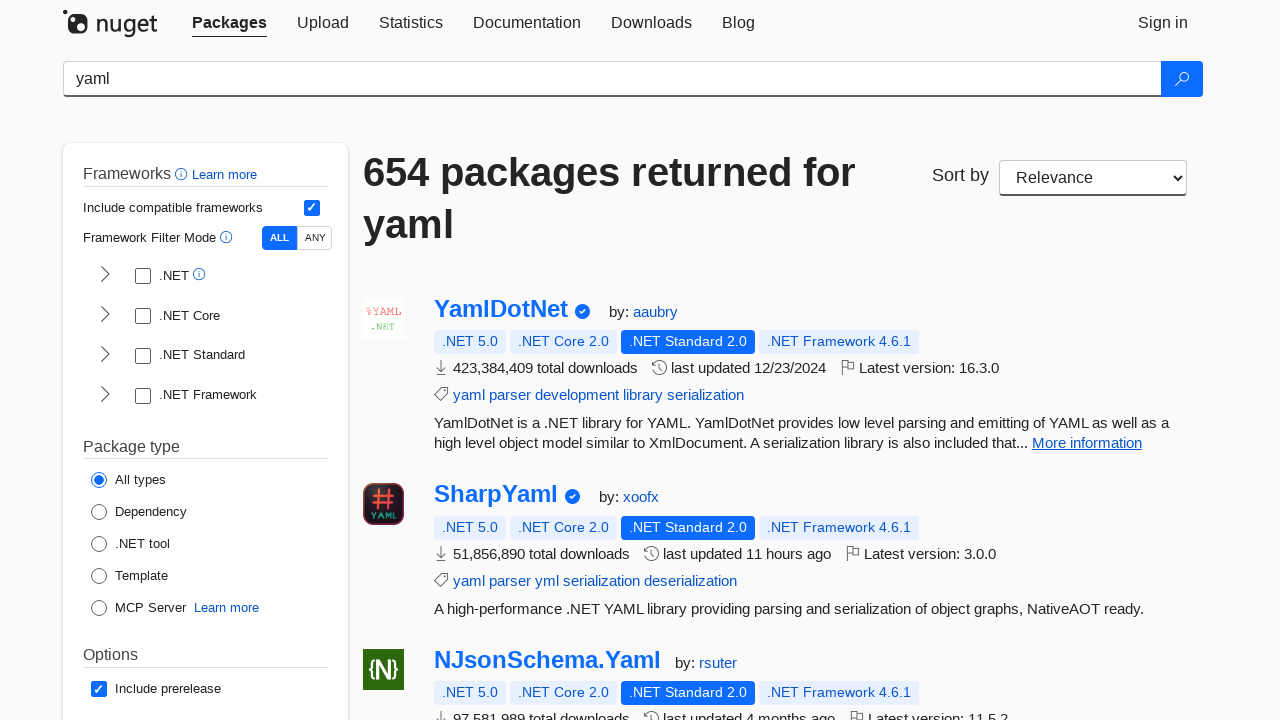

Package details section is visible
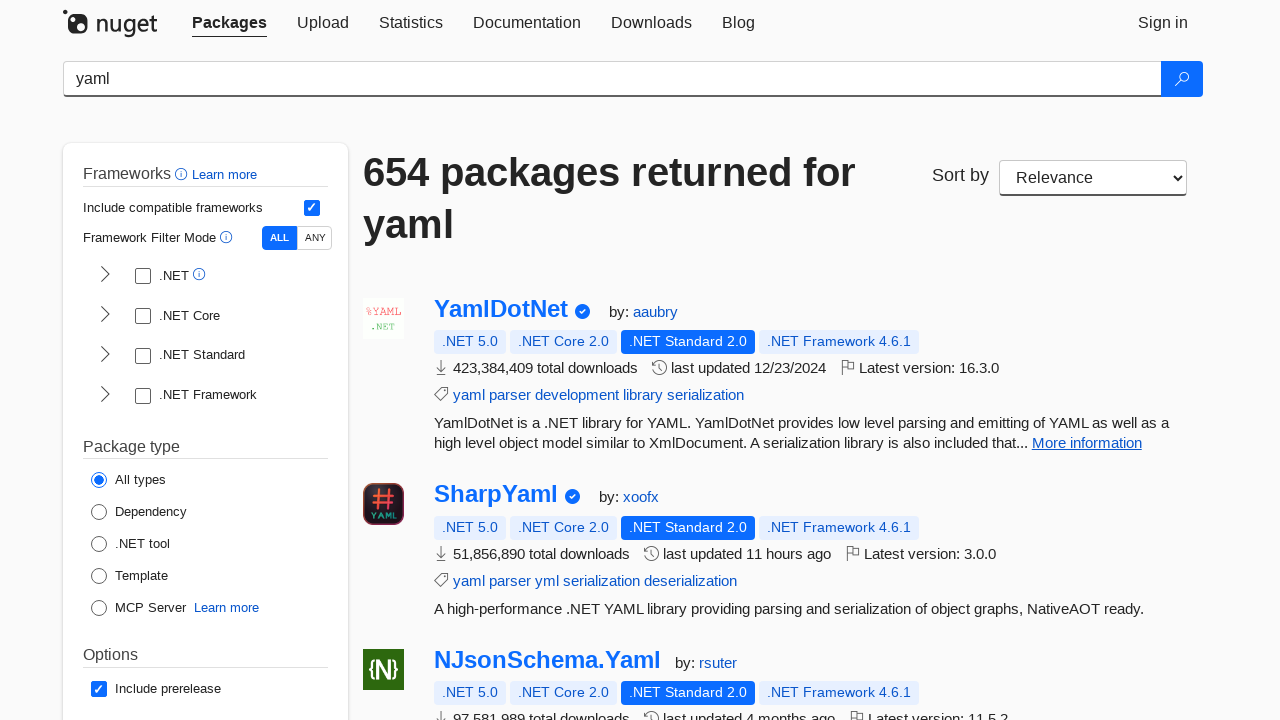

Package title link is visible
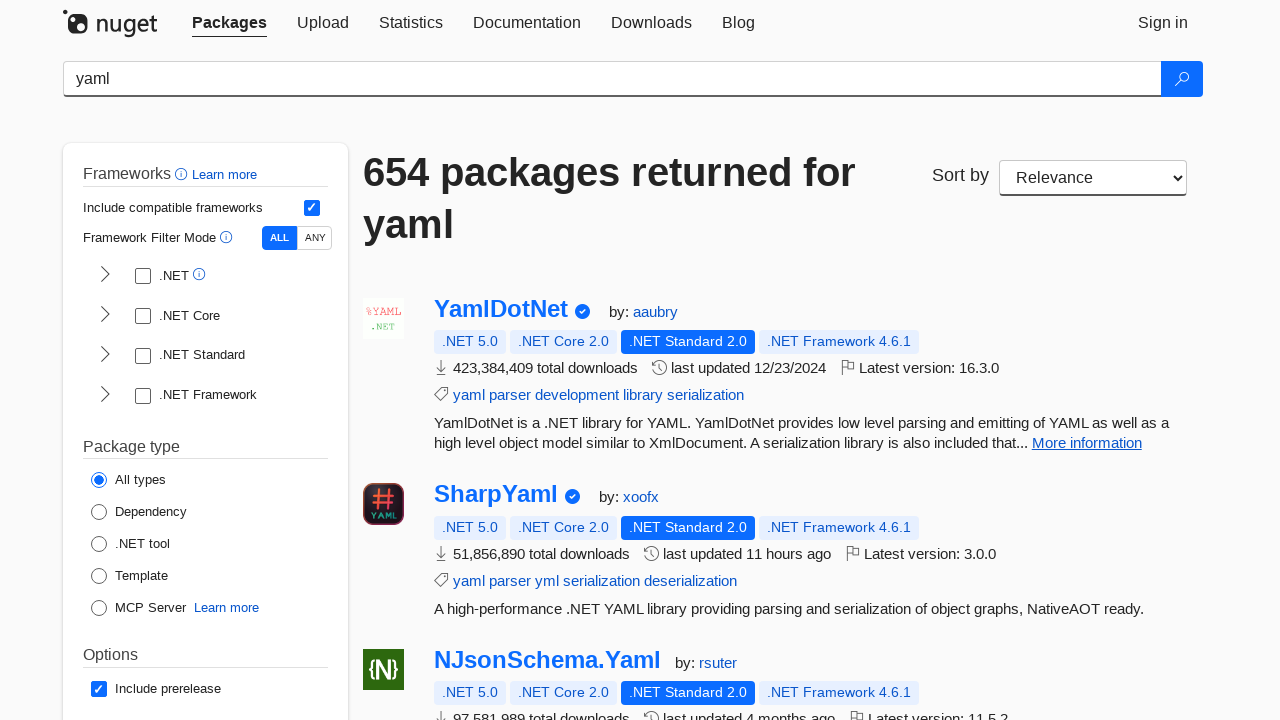

Package details section is visible
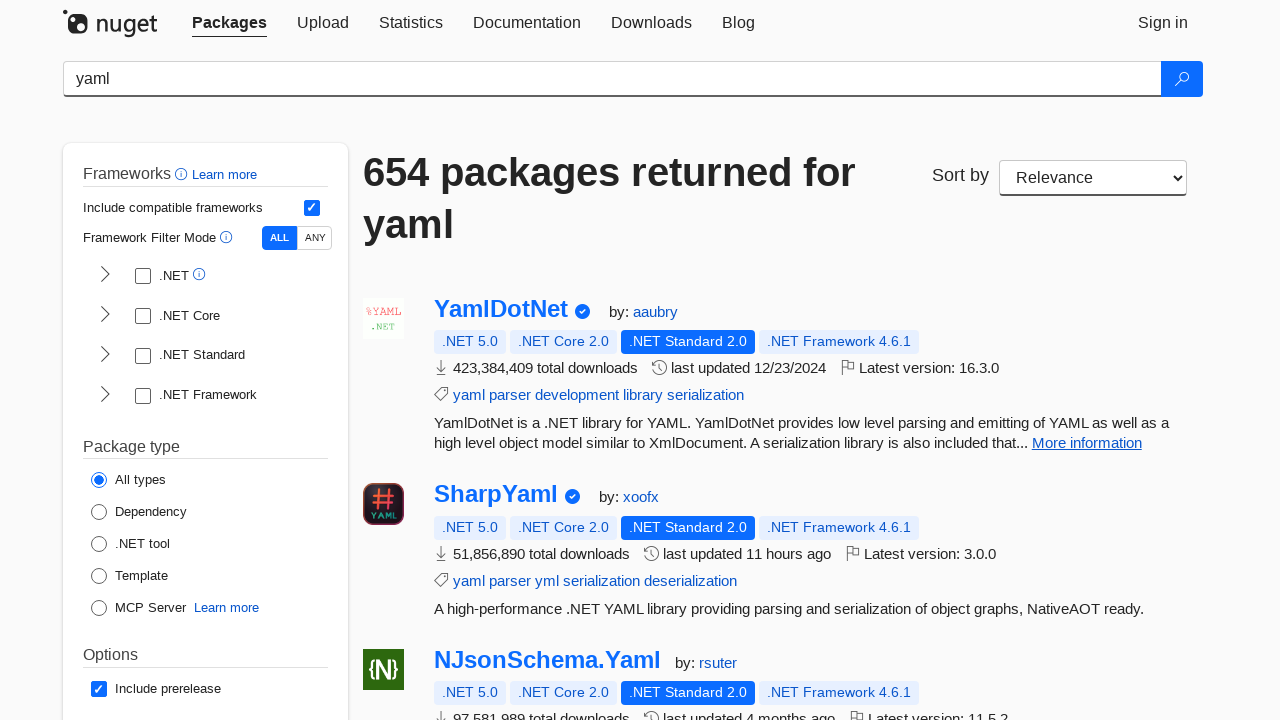

Package title link is visible
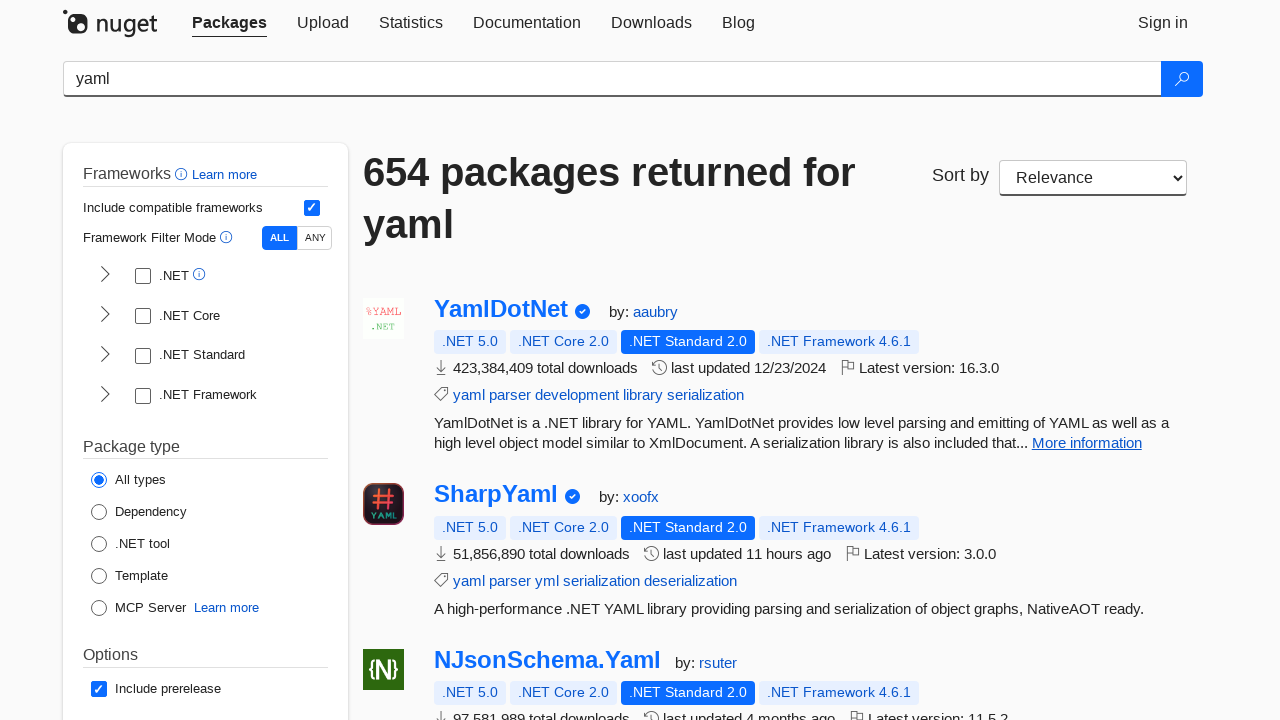

Package details section is visible
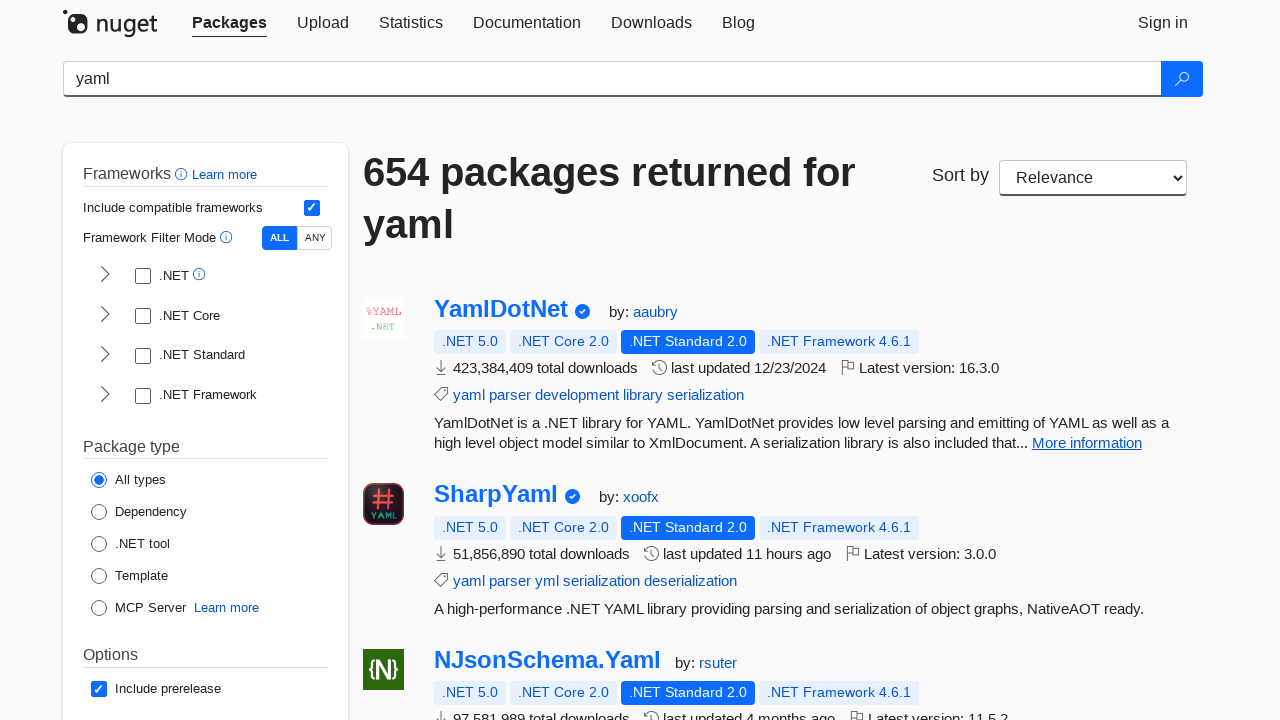

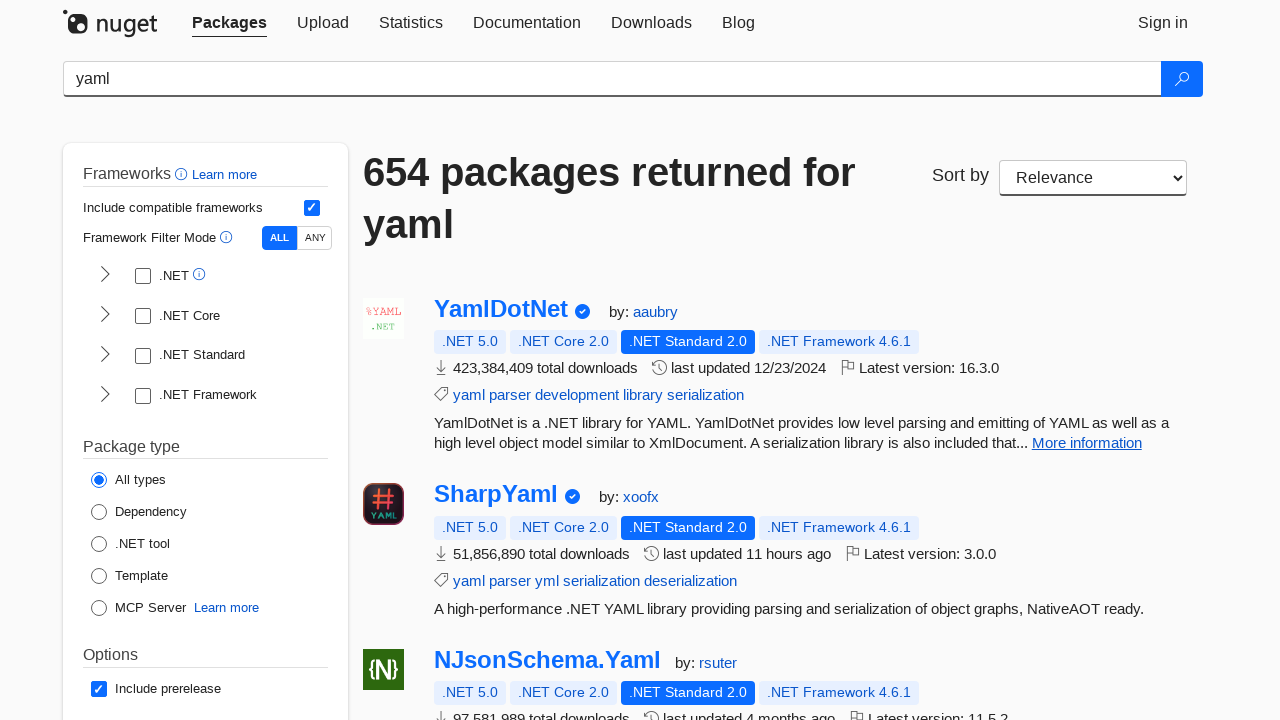